Tests a To-Do application by adding 5 new items to the list and then marking all 10 items as complete by clicking their checkboxes.

Starting URL: https://lambdatest.github.io/sample-todo-app/

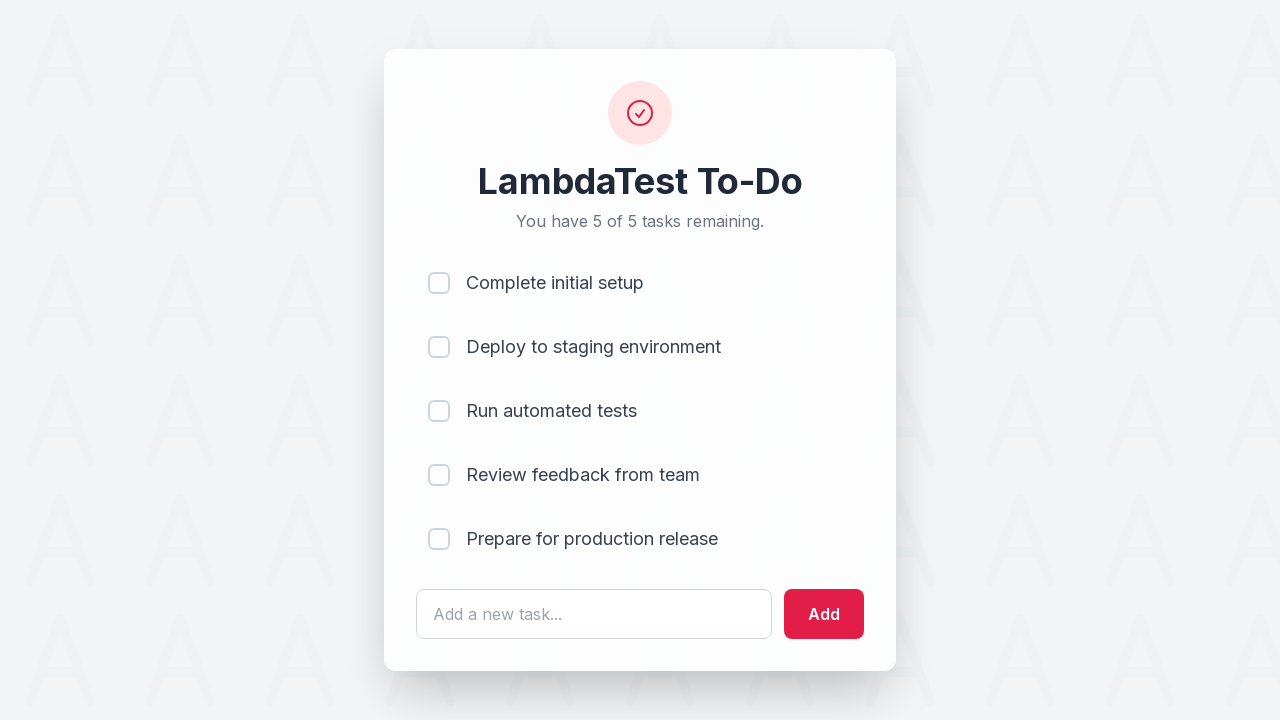

Waited for todo input field to load
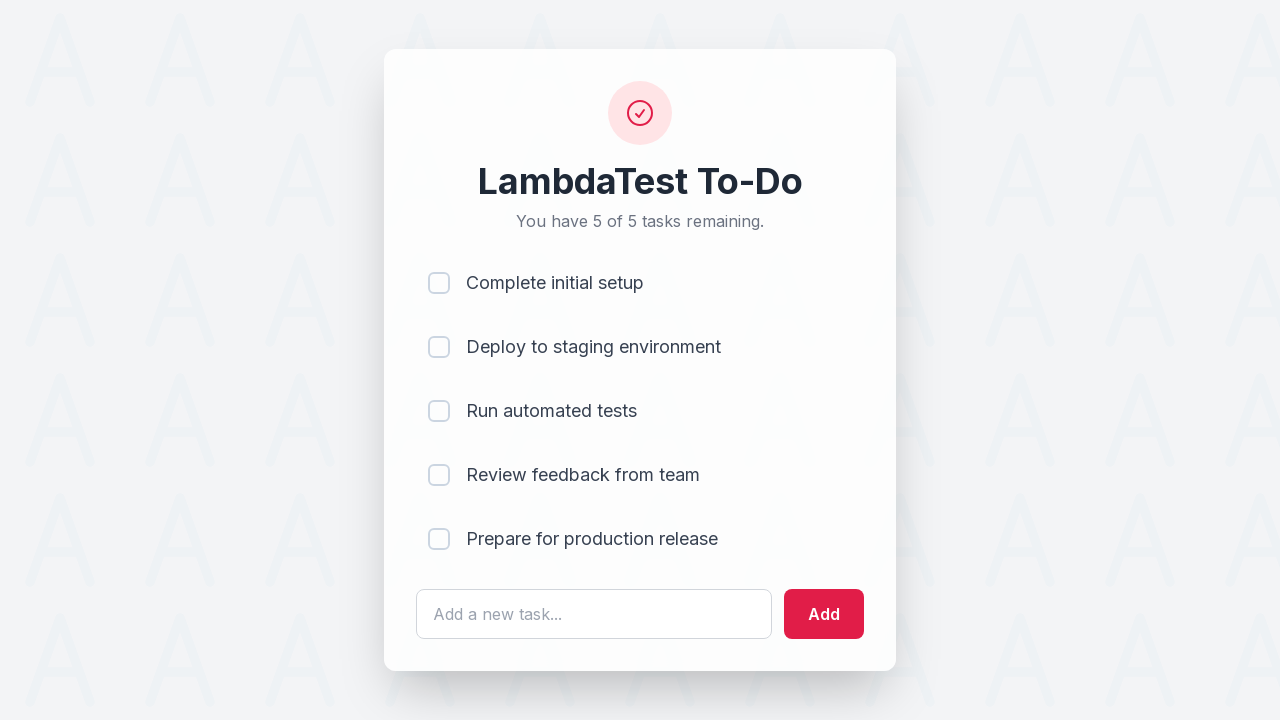

Clicked on todo input field to add item 1 at (594, 614) on #sampletodotext
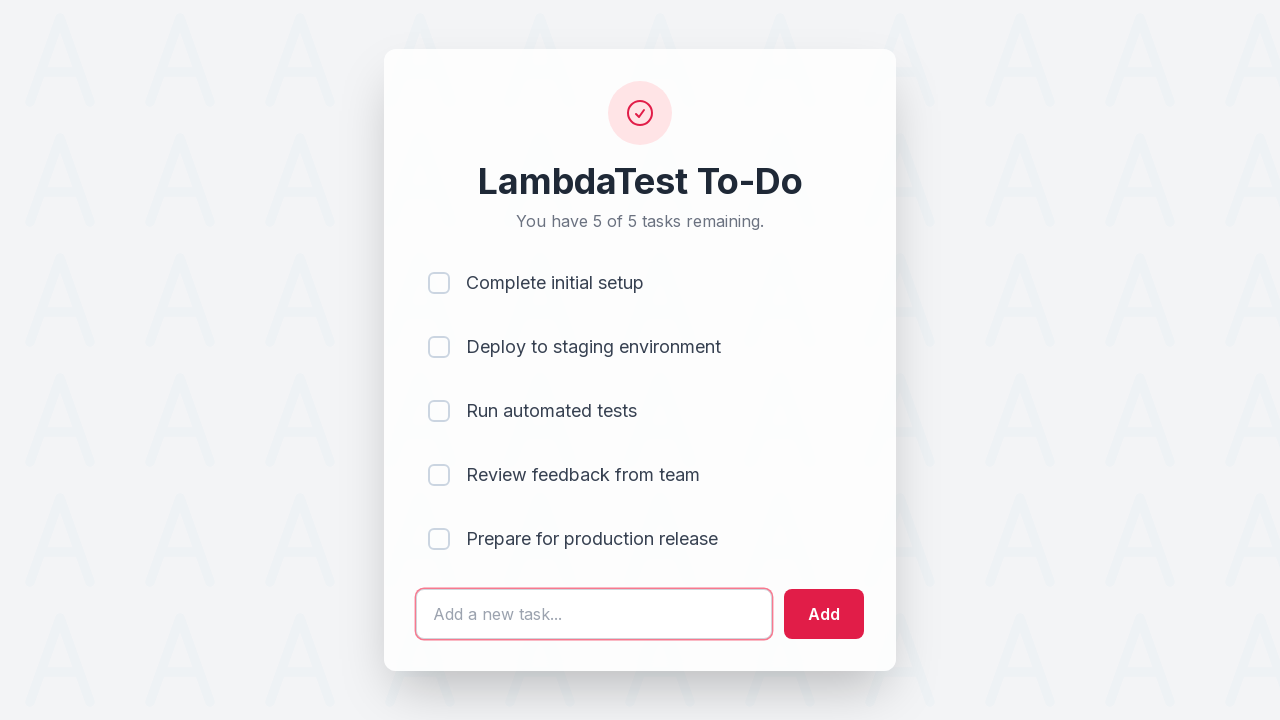

Filled input with 'Adding a new item 1' on #sampletodotext
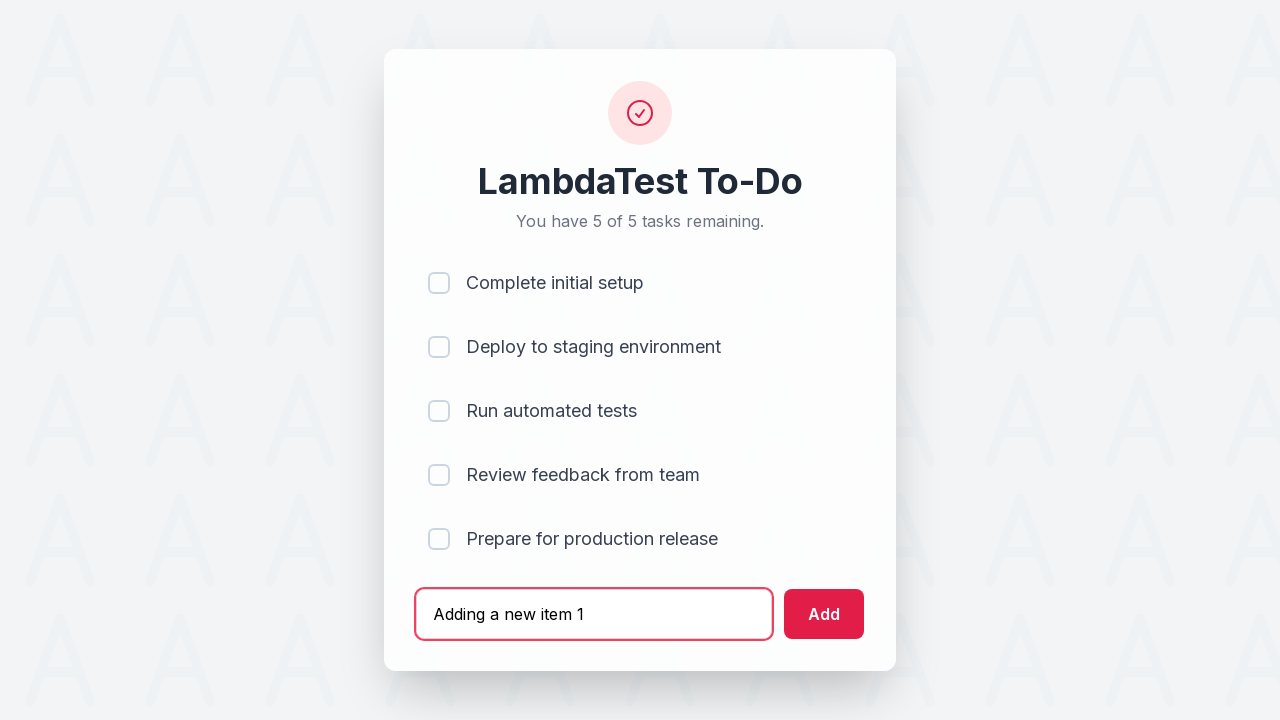

Pressed Enter to add item 1 to the list on #sampletodotext
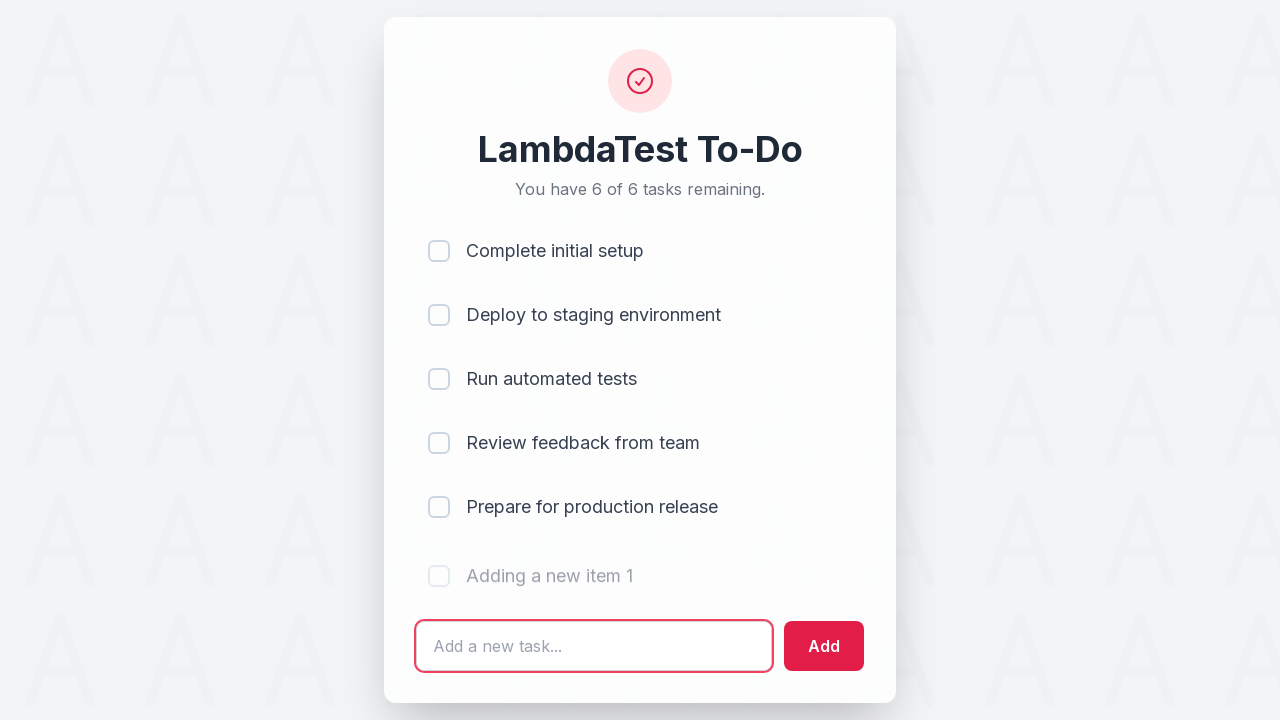

Waited 500ms for item 1 to be added
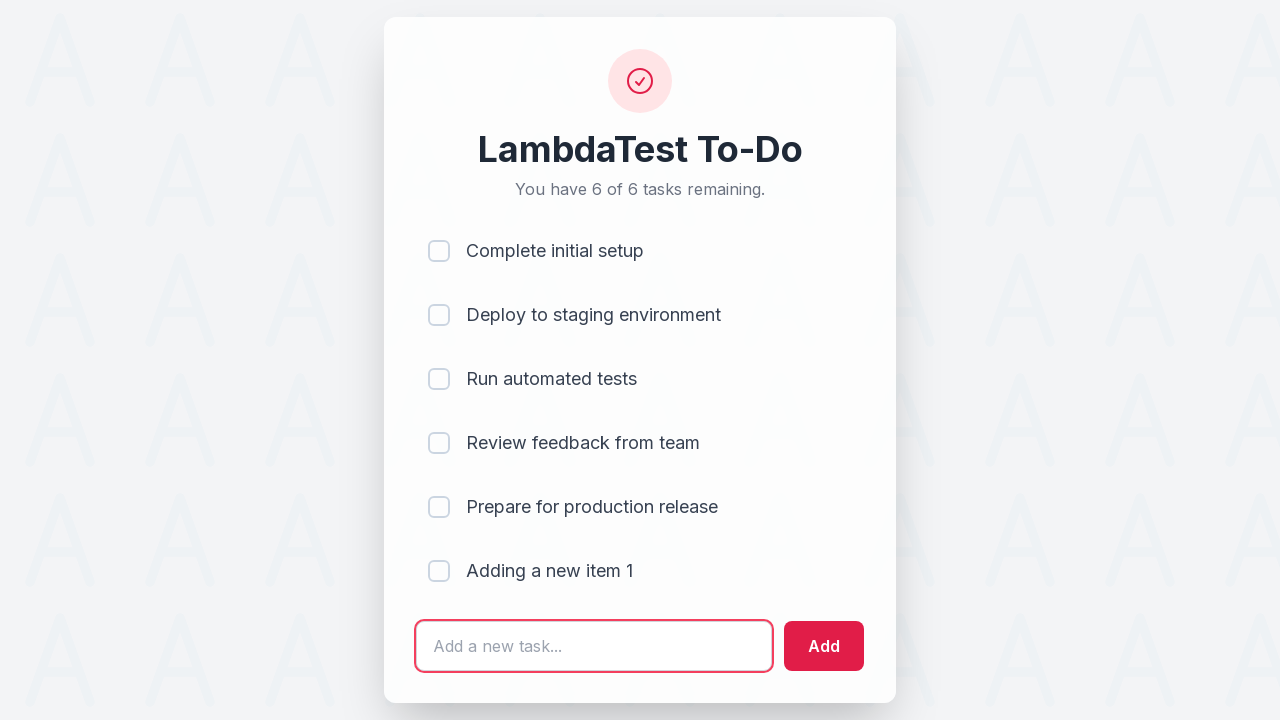

Clicked on todo input field to add item 2 at (594, 646) on #sampletodotext
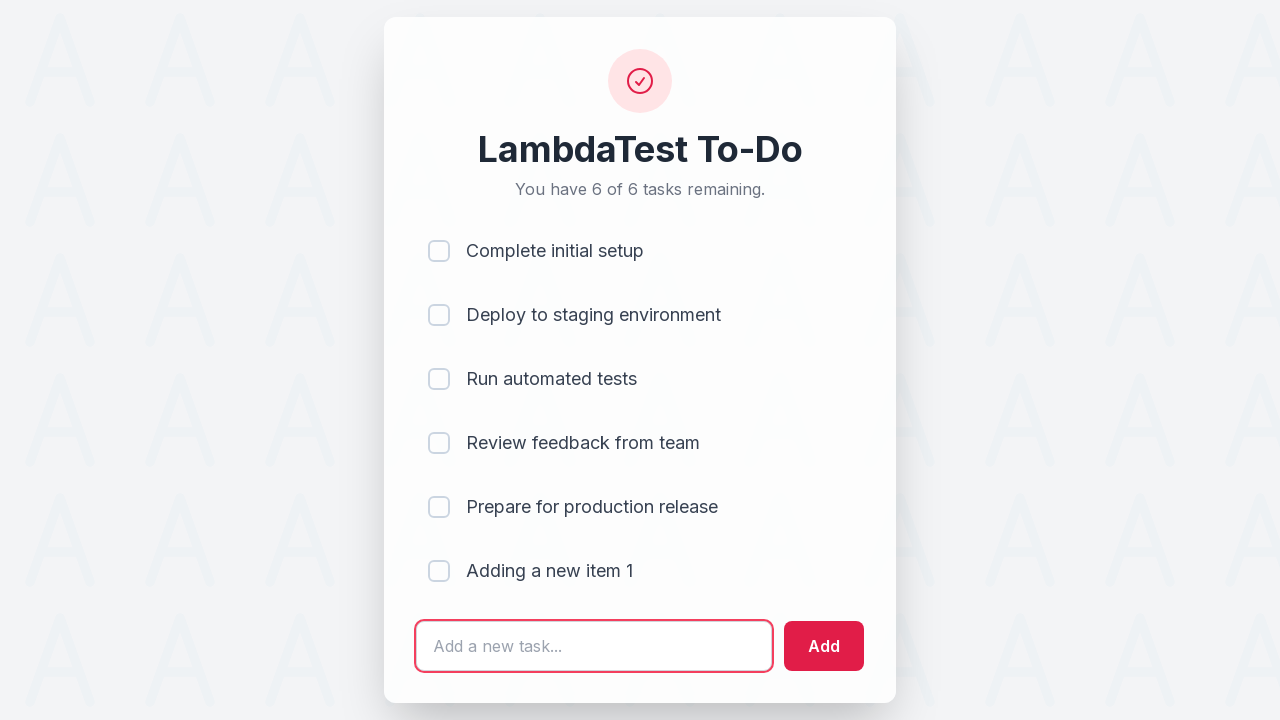

Filled input with 'Adding a new item 2' on #sampletodotext
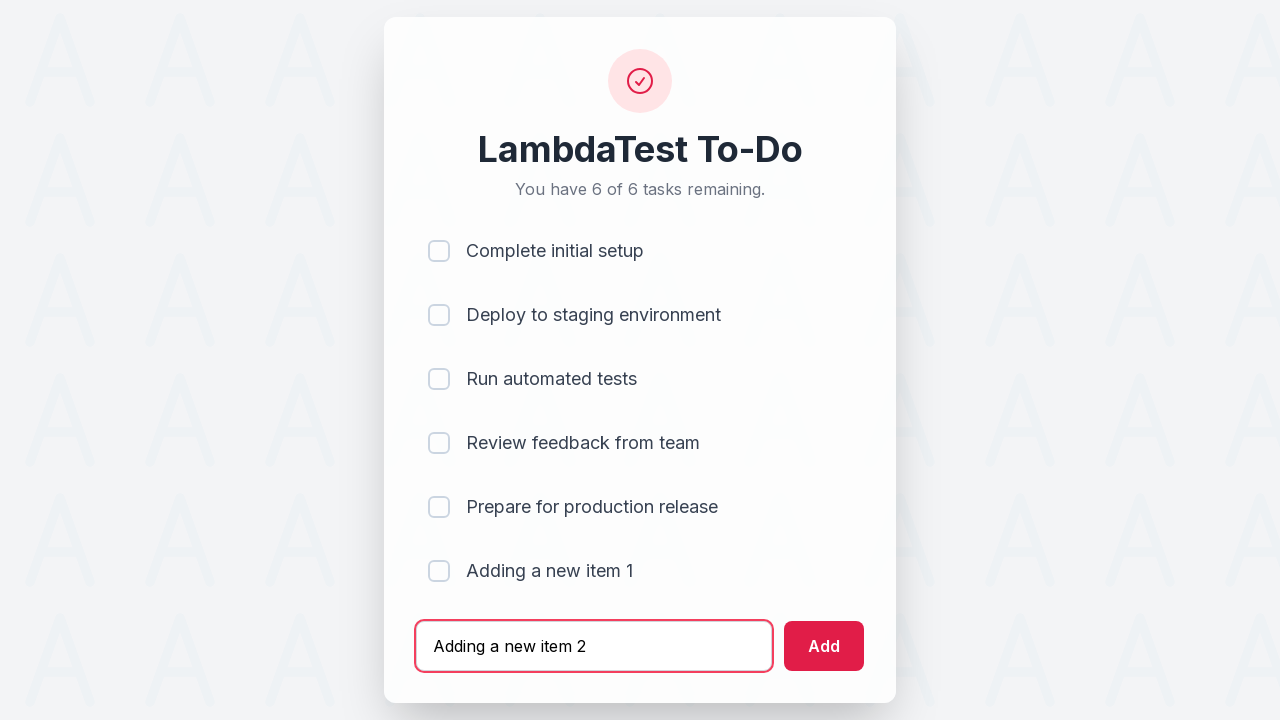

Pressed Enter to add item 2 to the list on #sampletodotext
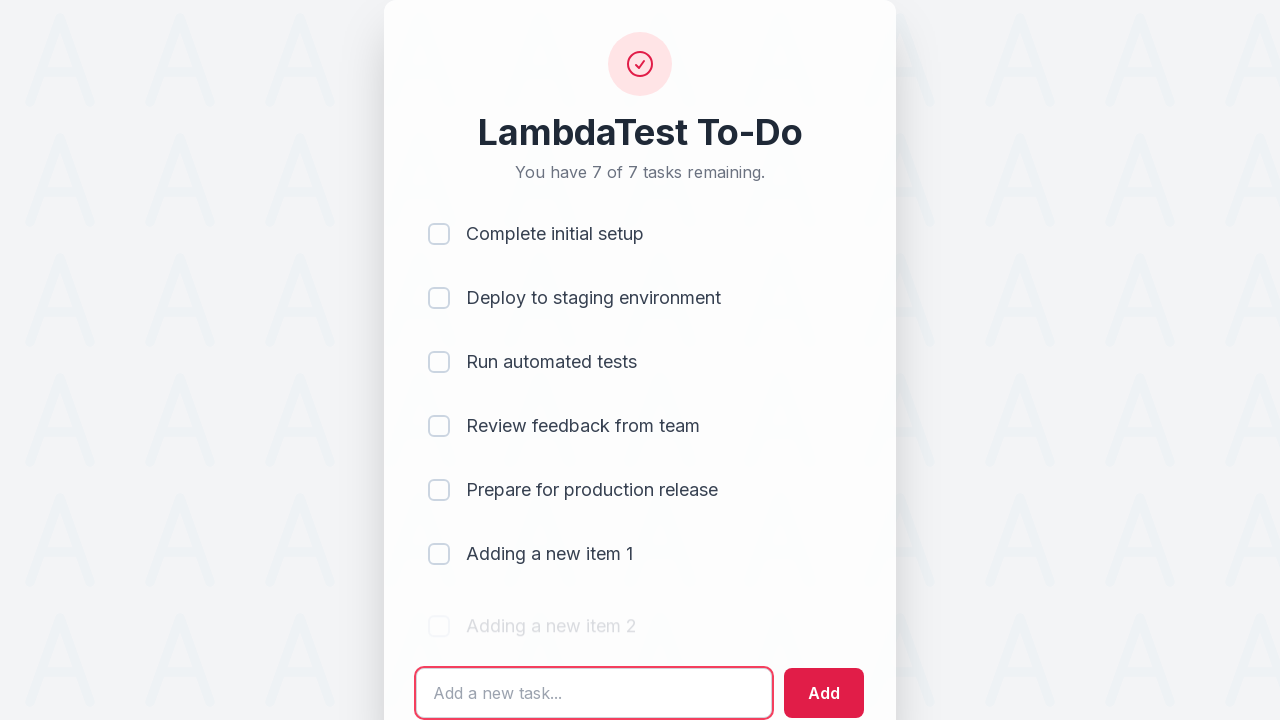

Waited 500ms for item 2 to be added
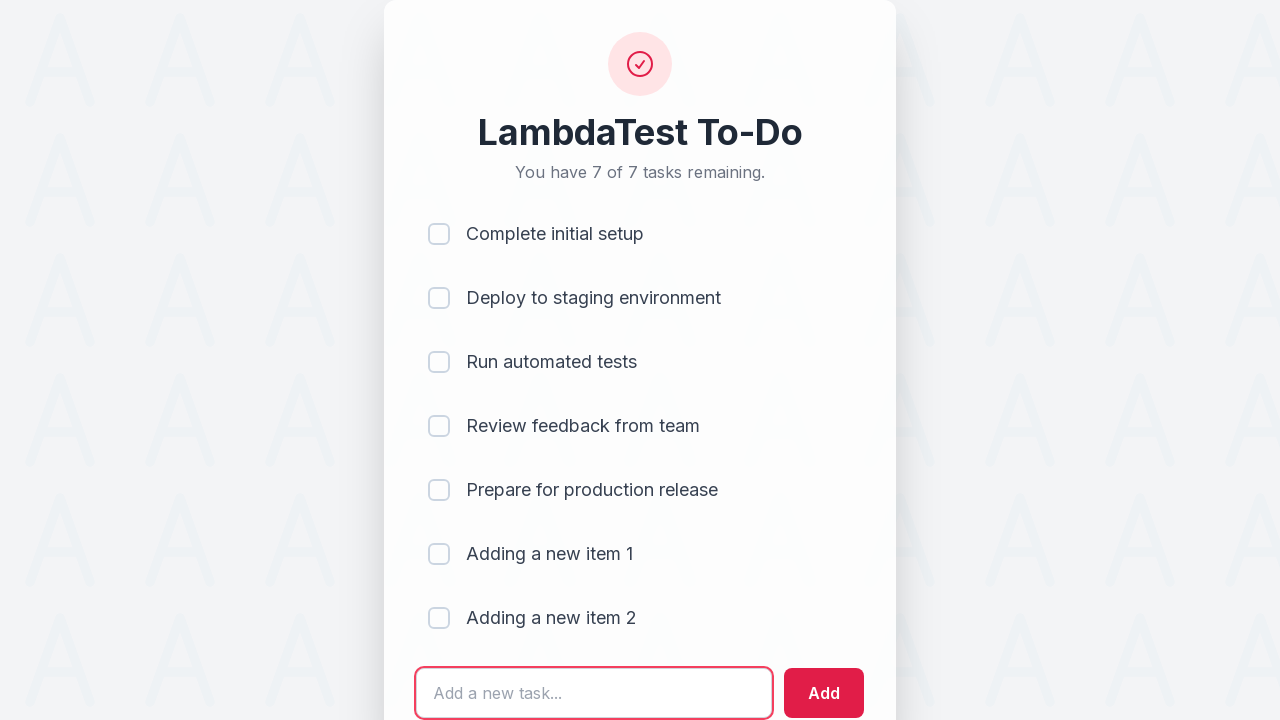

Clicked on todo input field to add item 3 at (594, 693) on #sampletodotext
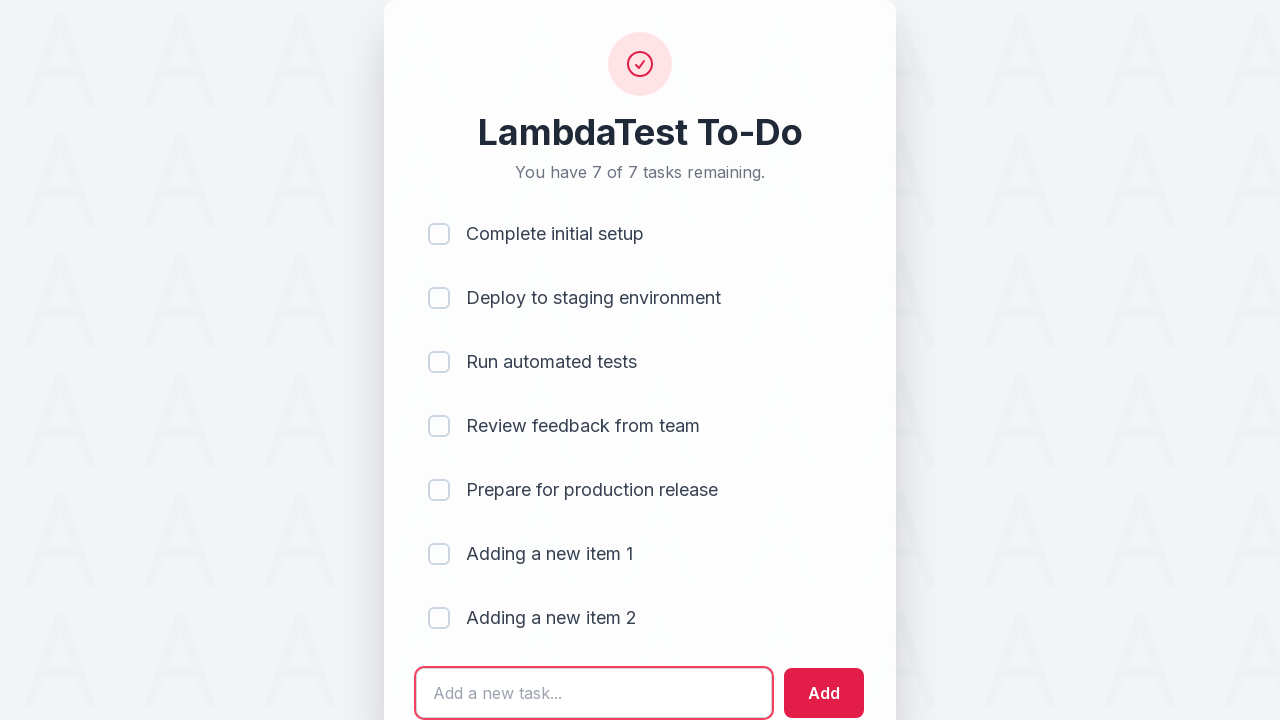

Filled input with 'Adding a new item 3' on #sampletodotext
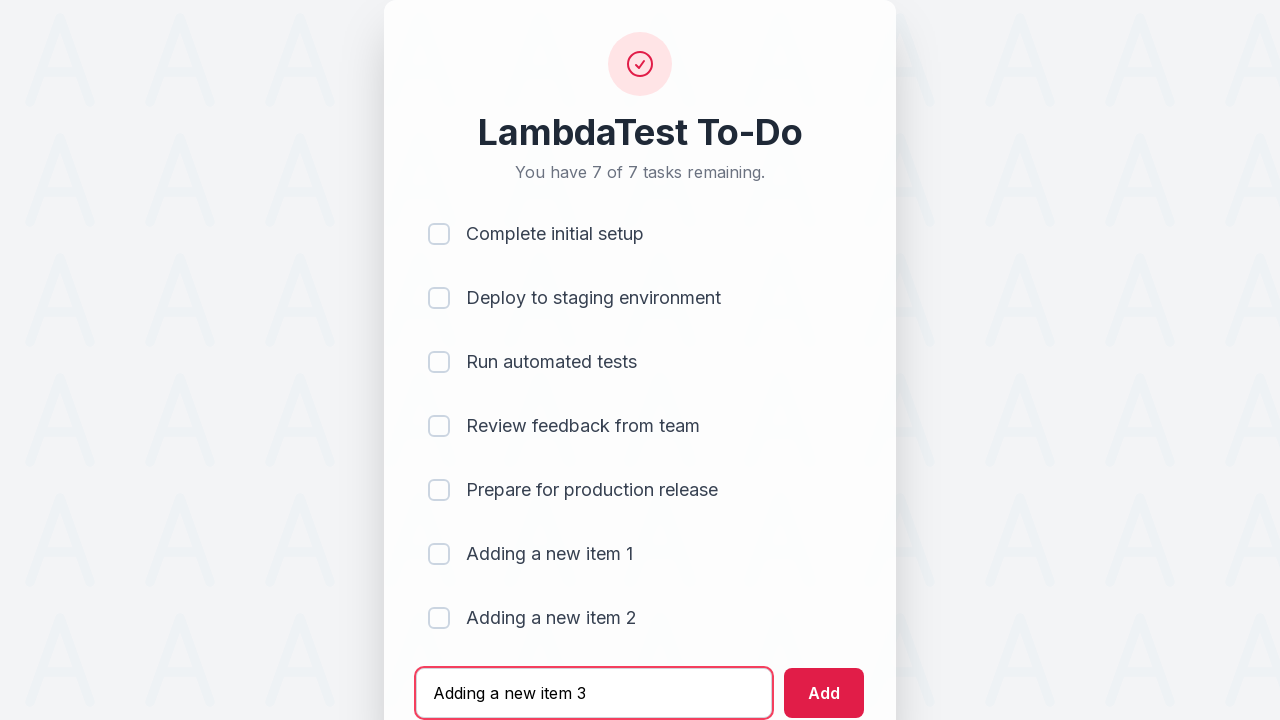

Pressed Enter to add item 3 to the list on #sampletodotext
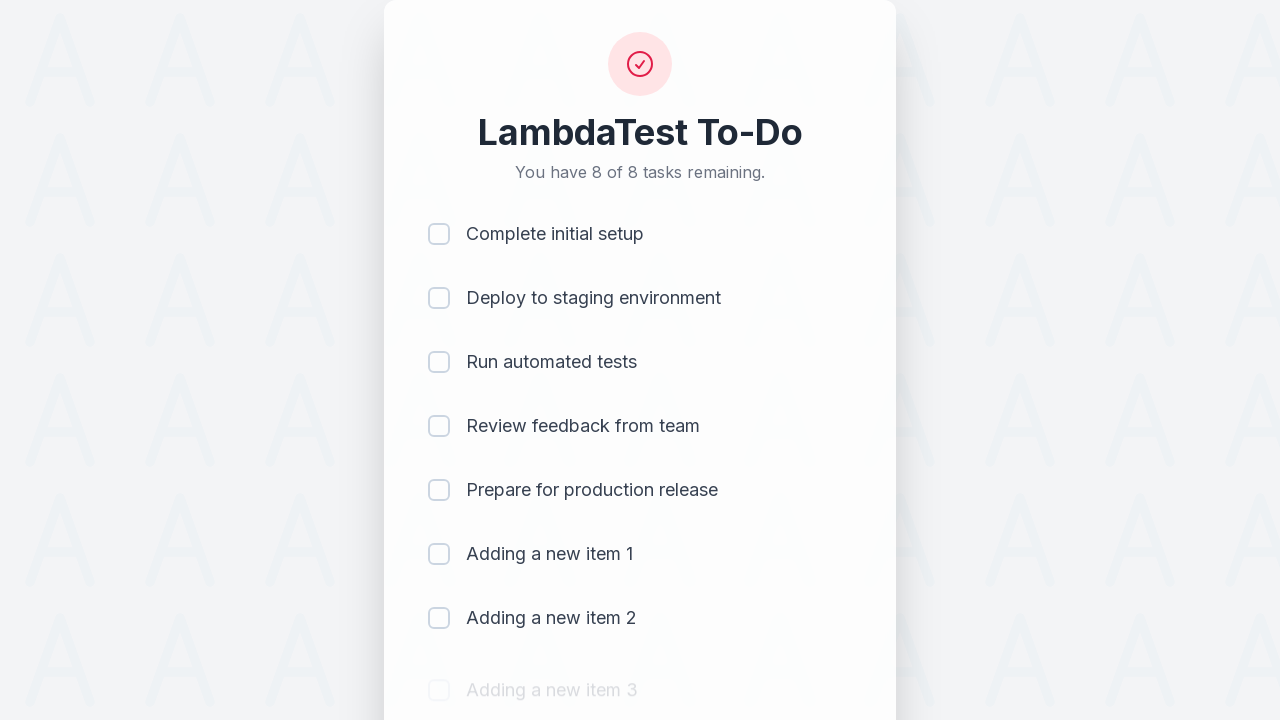

Waited 500ms for item 3 to be added
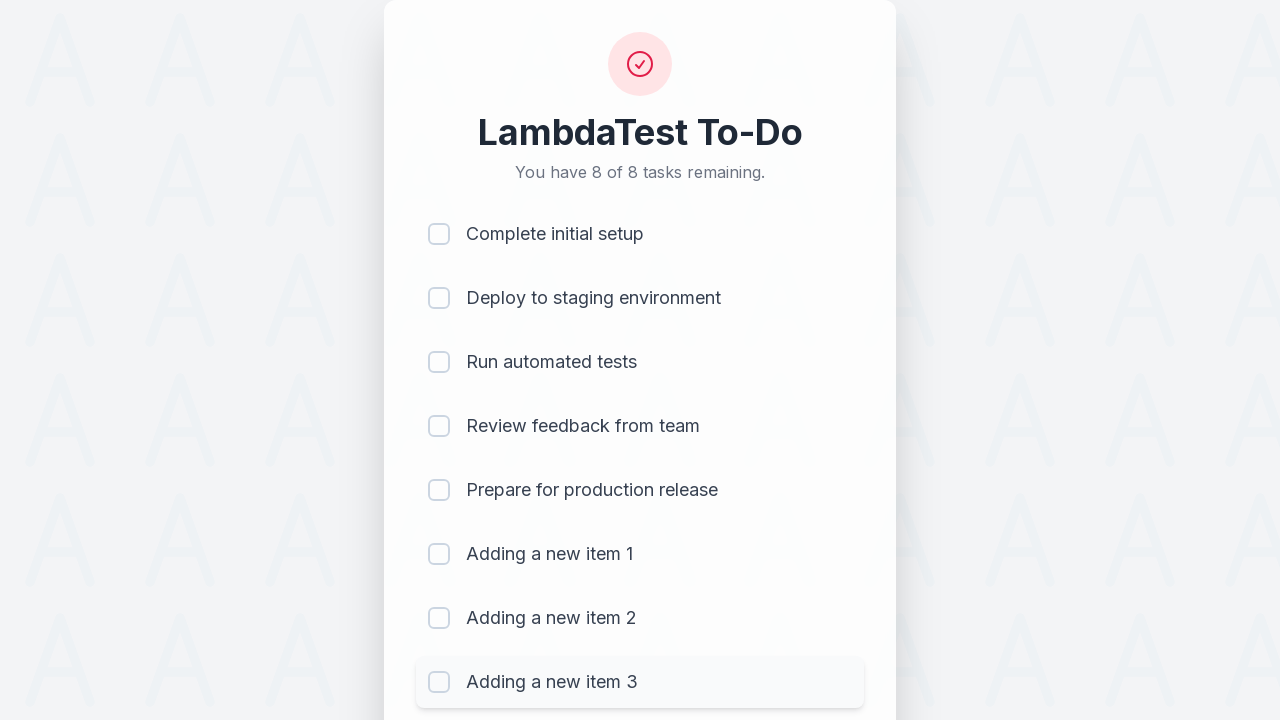

Clicked on todo input field to add item 4 at (594, 663) on #sampletodotext
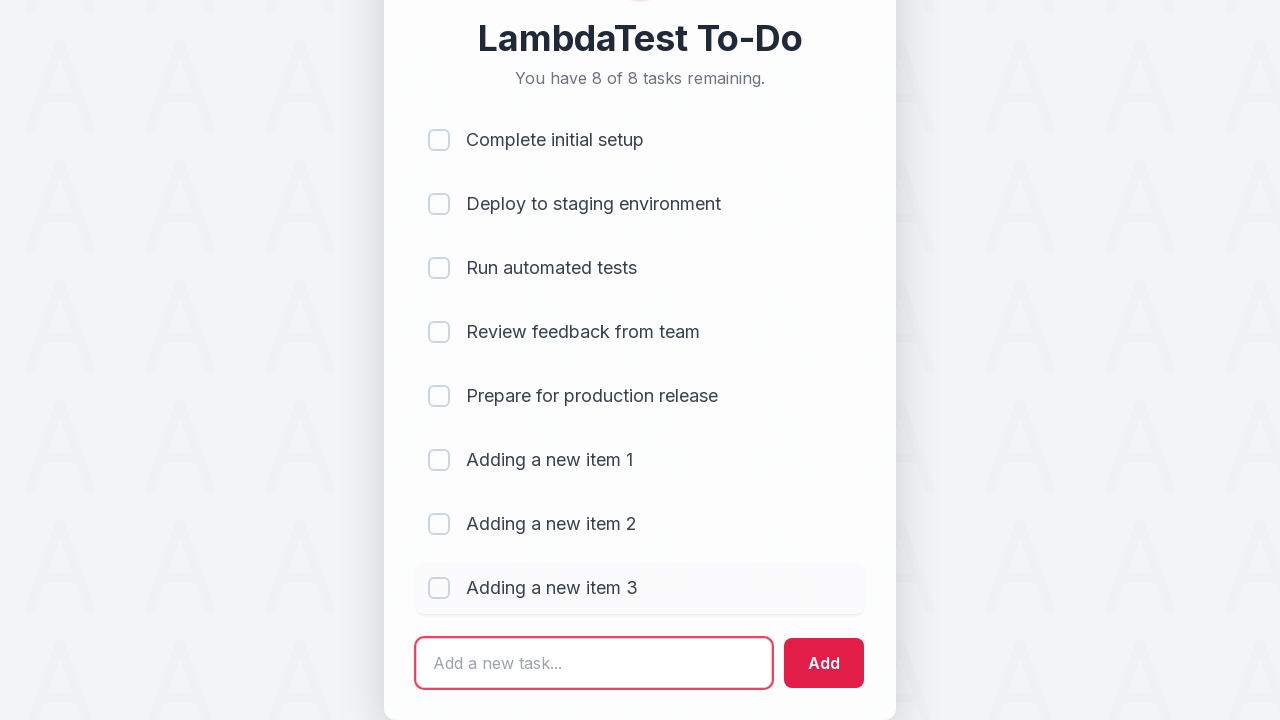

Filled input with 'Adding a new item 4' on #sampletodotext
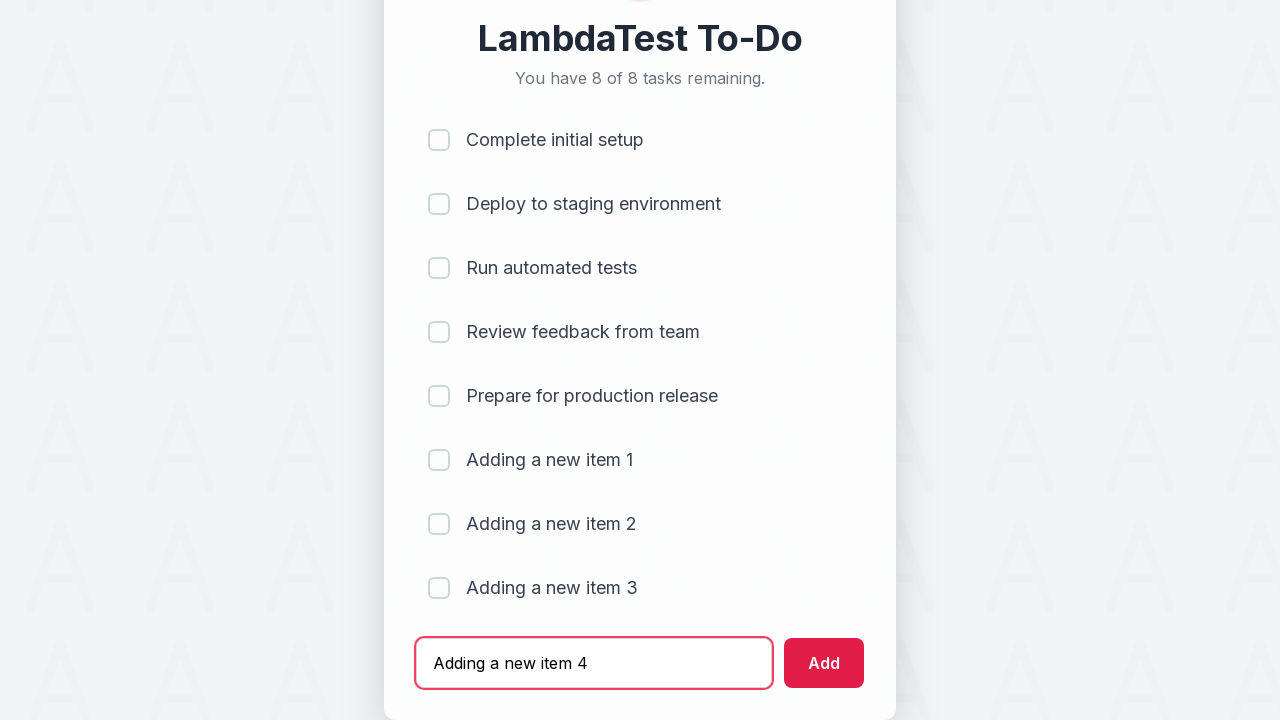

Pressed Enter to add item 4 to the list on #sampletodotext
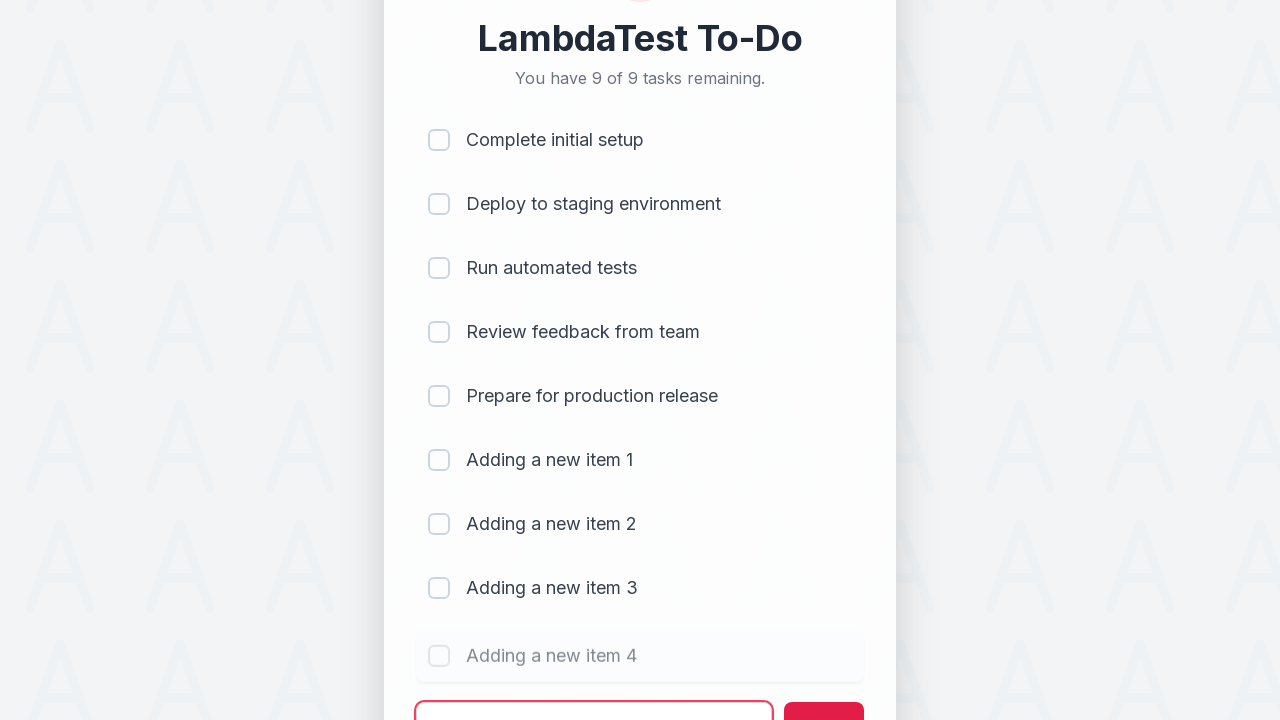

Waited 500ms for item 4 to be added
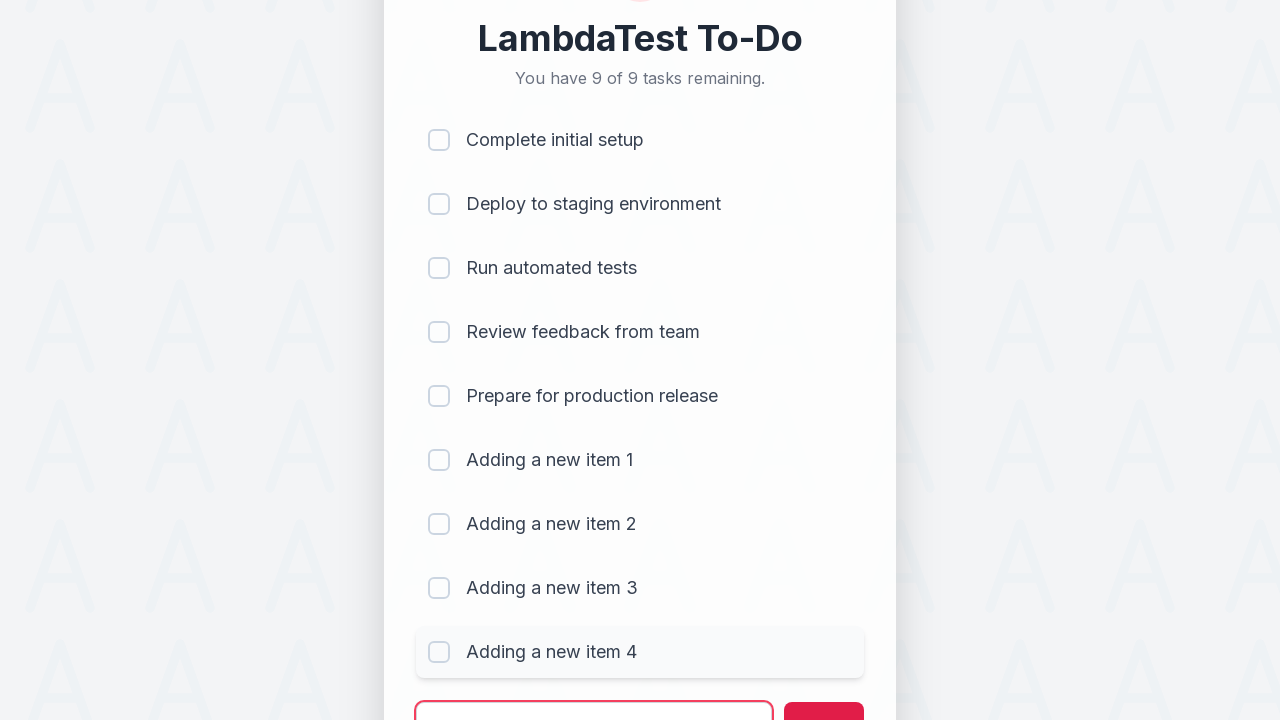

Clicked on todo input field to add item 5 at (594, 695) on #sampletodotext
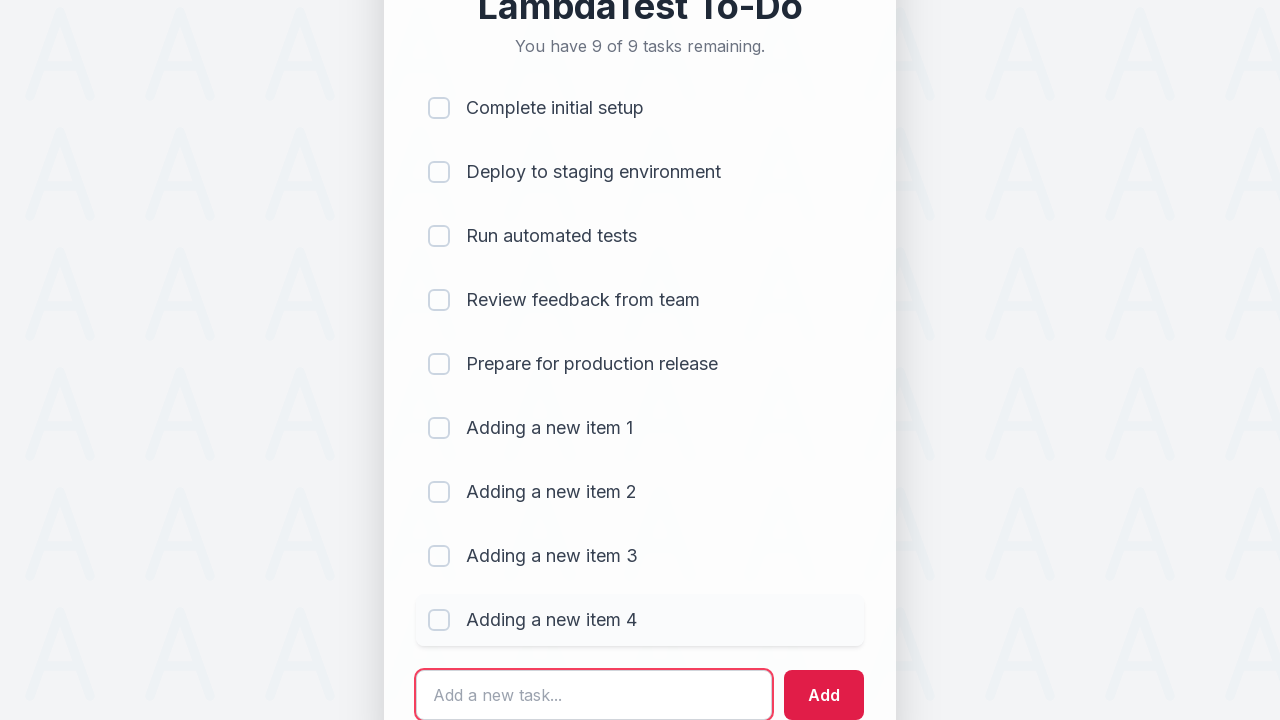

Filled input with 'Adding a new item 5' on #sampletodotext
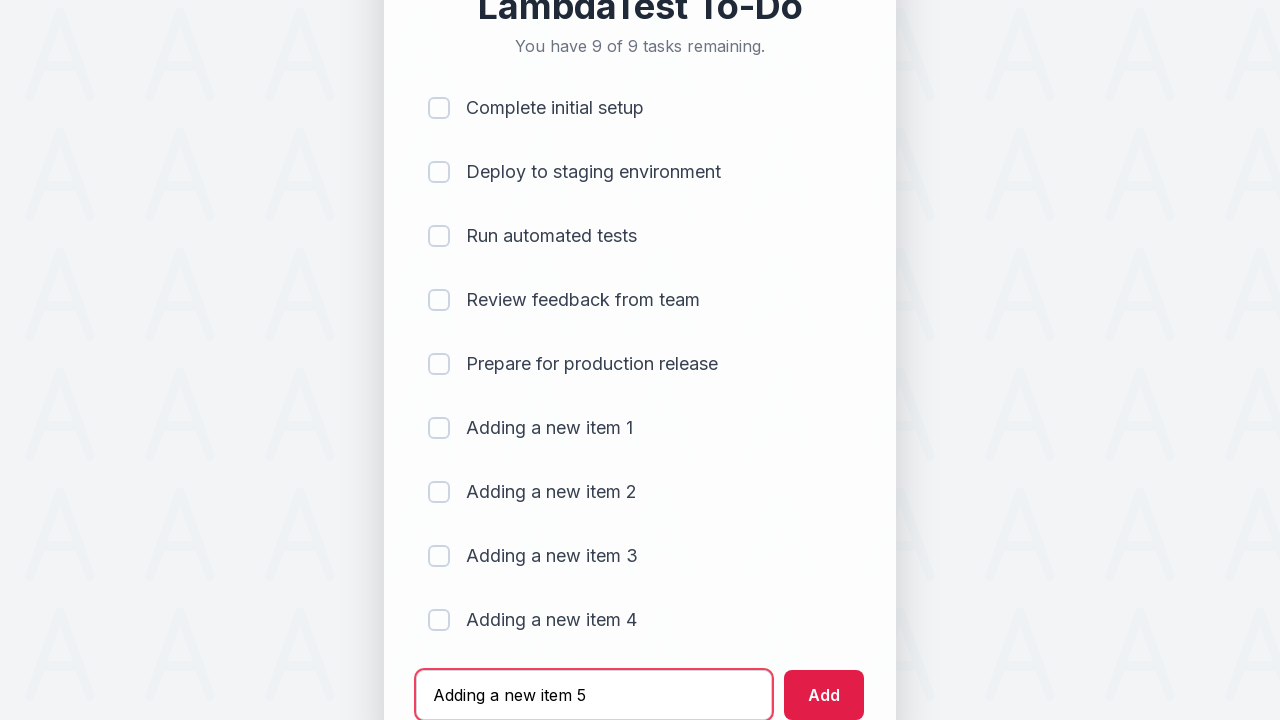

Pressed Enter to add item 5 to the list on #sampletodotext
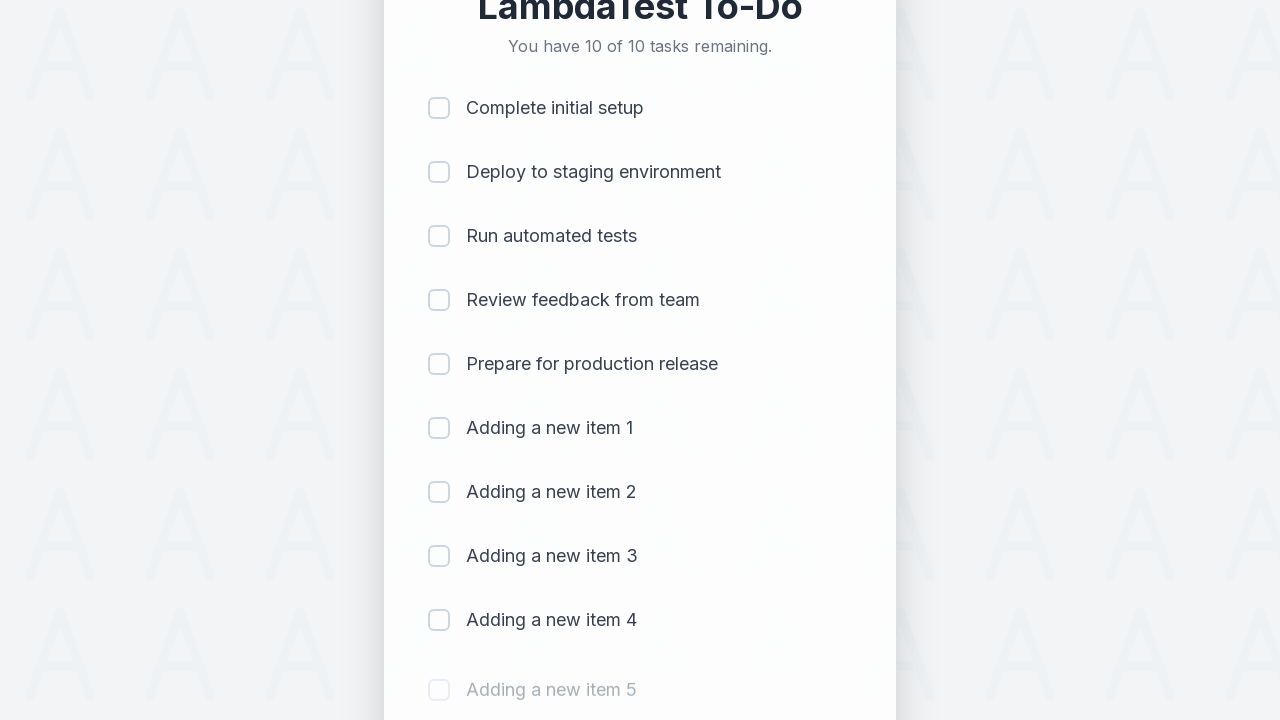

Waited 500ms for item 5 to be added
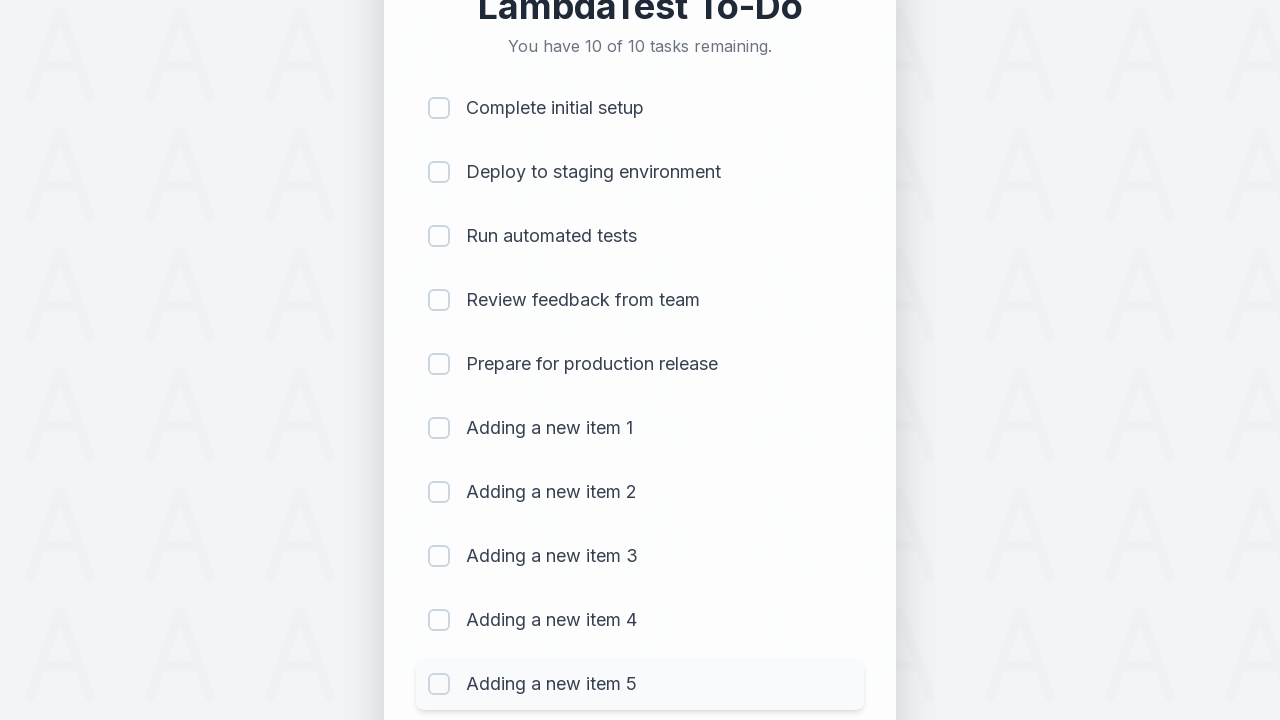

Clicked checkbox to mark item 1 as complete at (439, 108) on (//input[@type='checkbox'])[1]
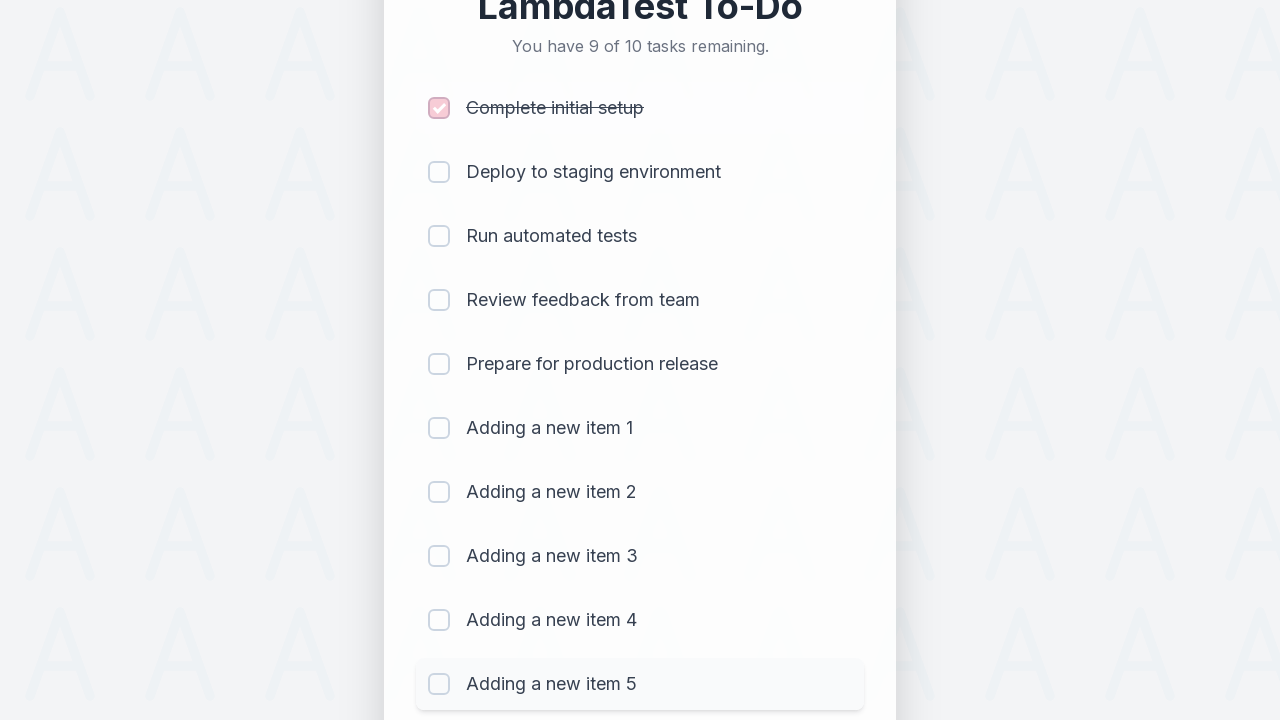

Waited 300ms for item 1 to be marked as complete
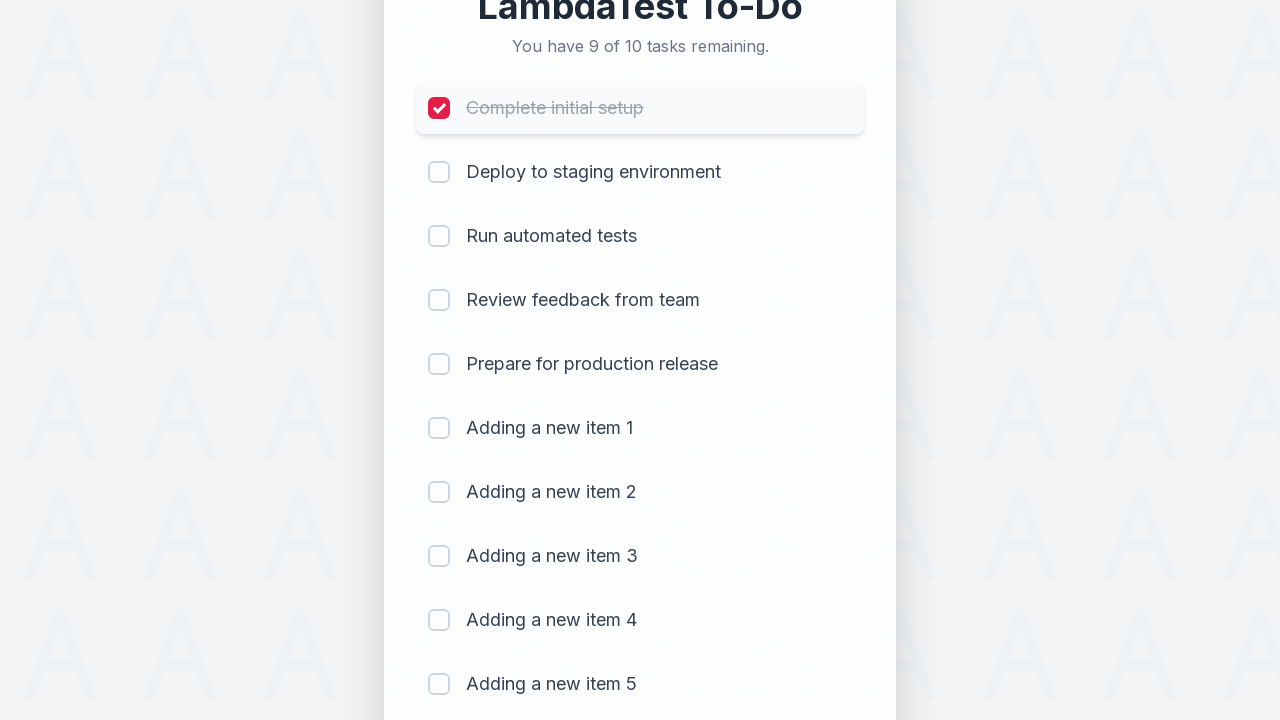

Clicked checkbox to mark item 2 as complete at (439, 172) on (//input[@type='checkbox'])[2]
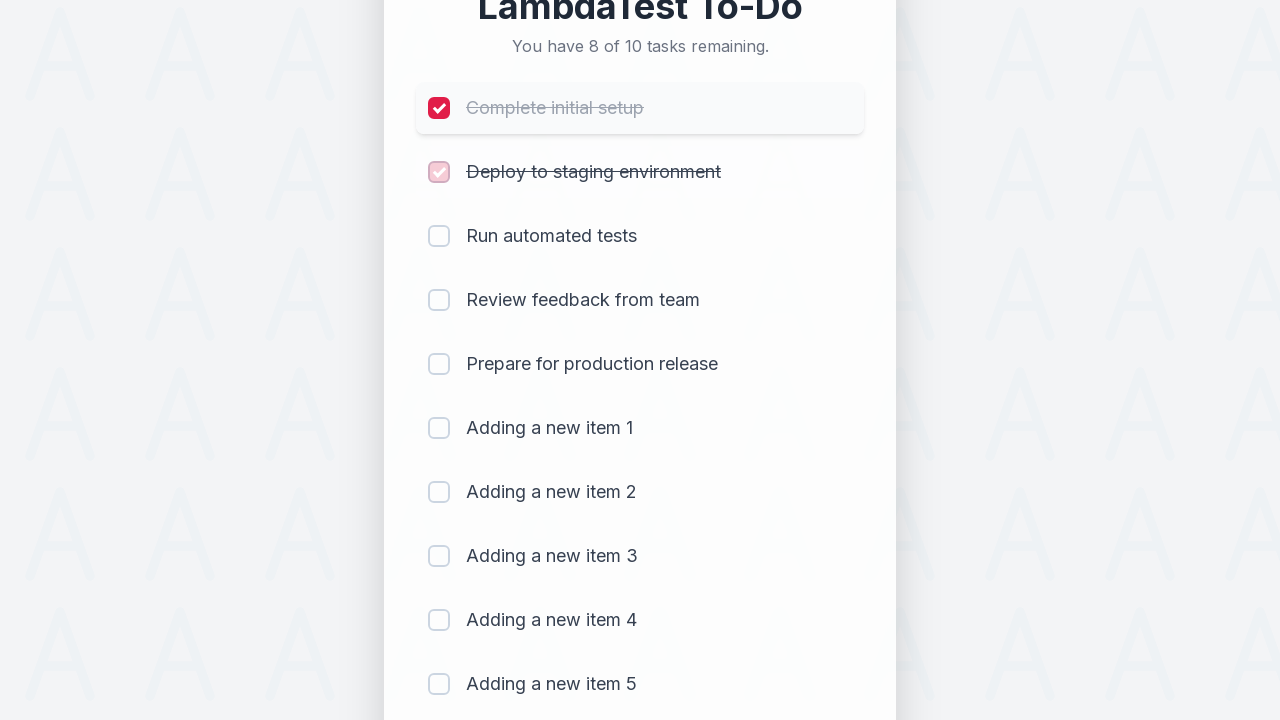

Waited 300ms for item 2 to be marked as complete
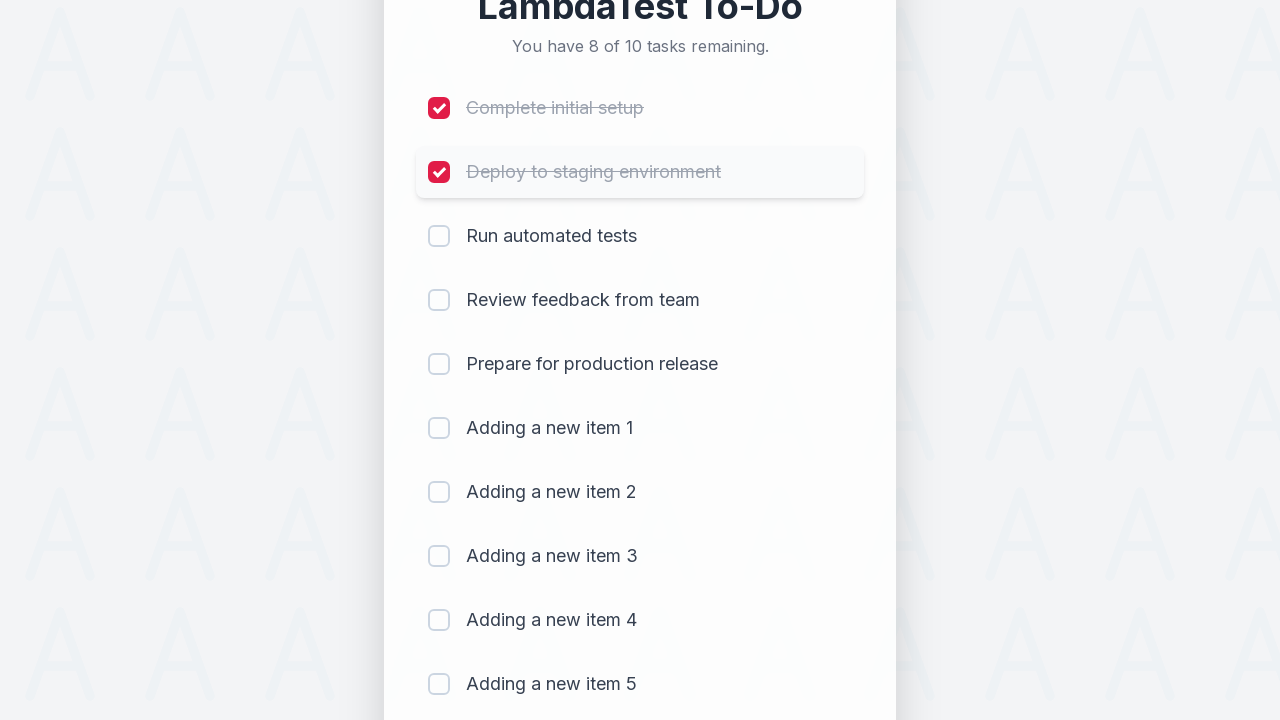

Clicked checkbox to mark item 3 as complete at (439, 236) on (//input[@type='checkbox'])[3]
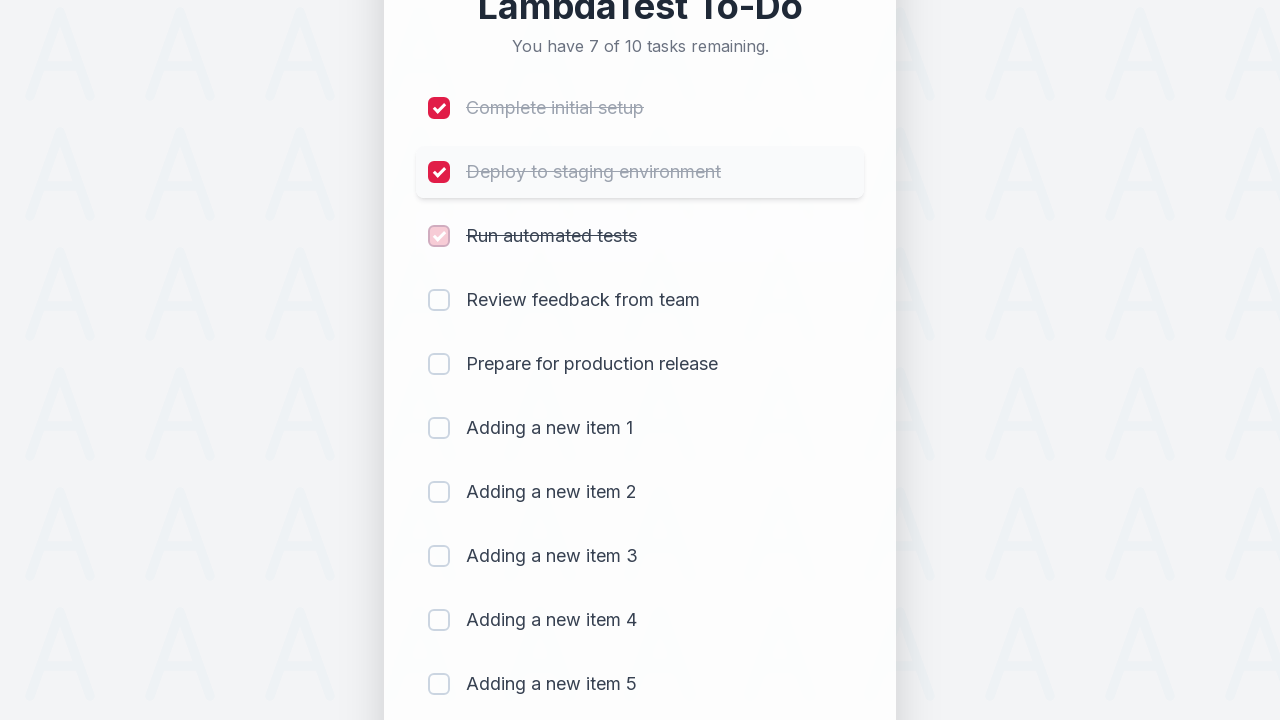

Waited 300ms for item 3 to be marked as complete
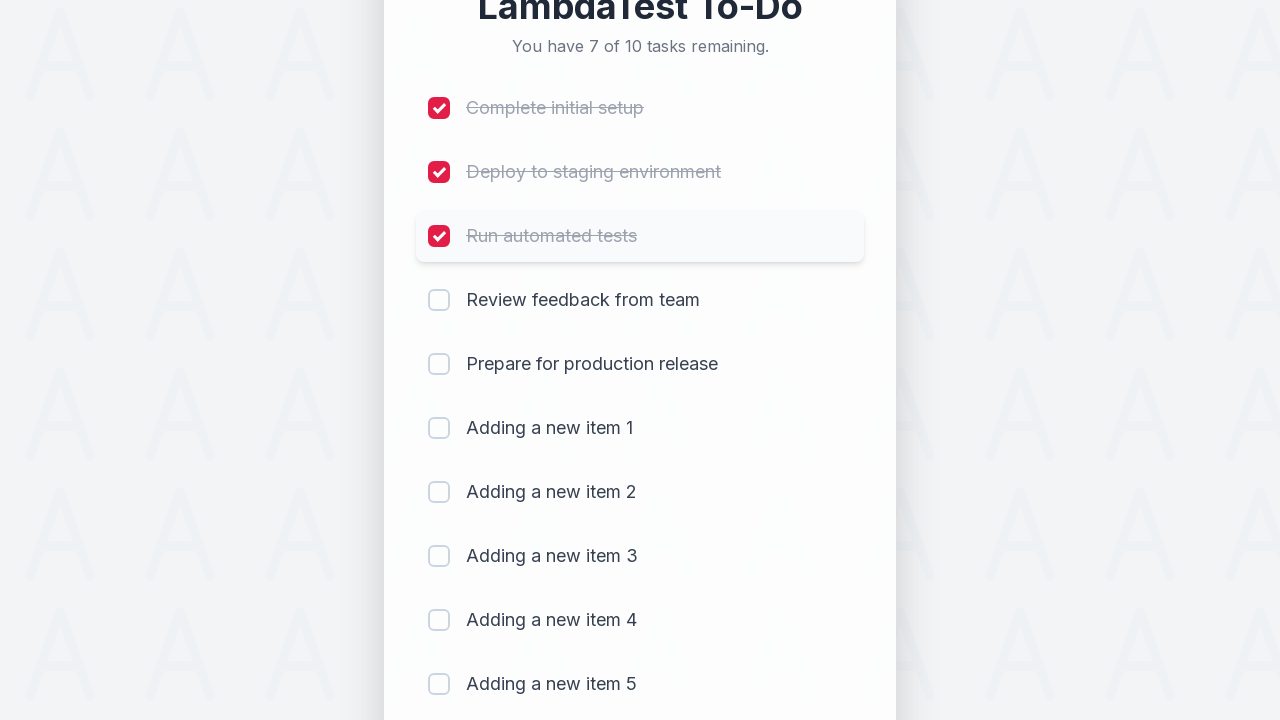

Clicked checkbox to mark item 4 as complete at (439, 300) on (//input[@type='checkbox'])[4]
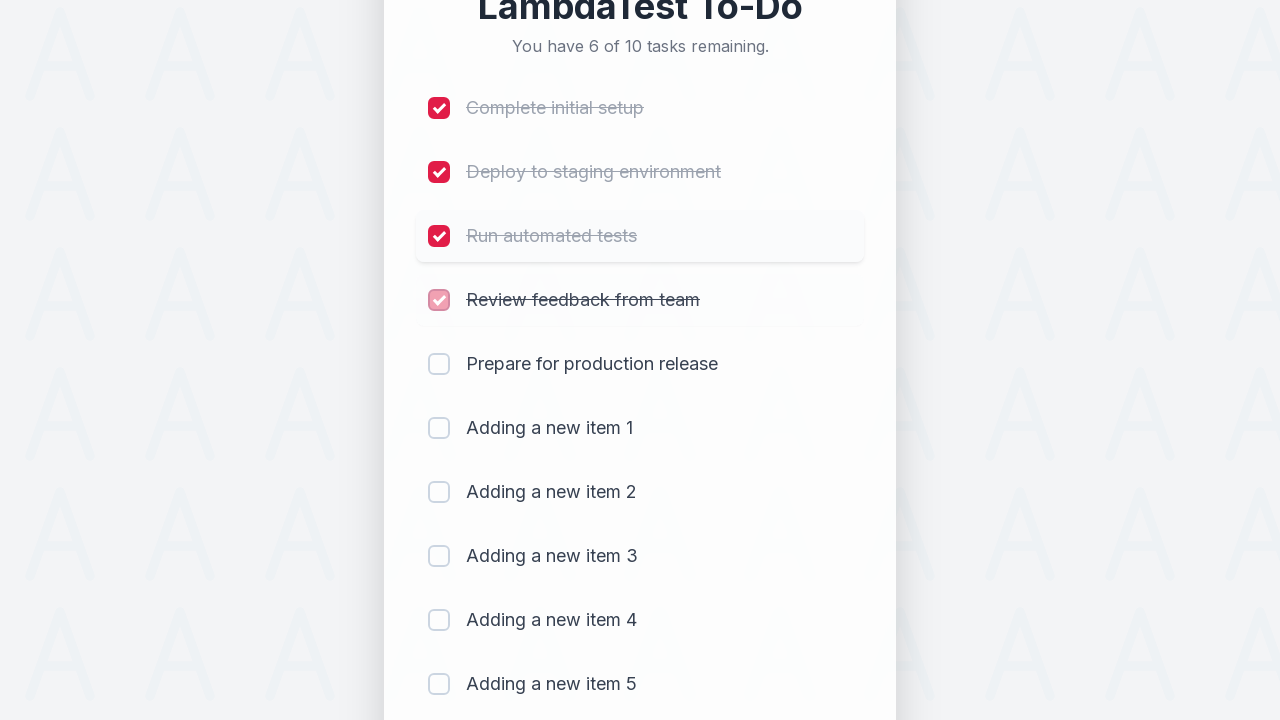

Waited 300ms for item 4 to be marked as complete
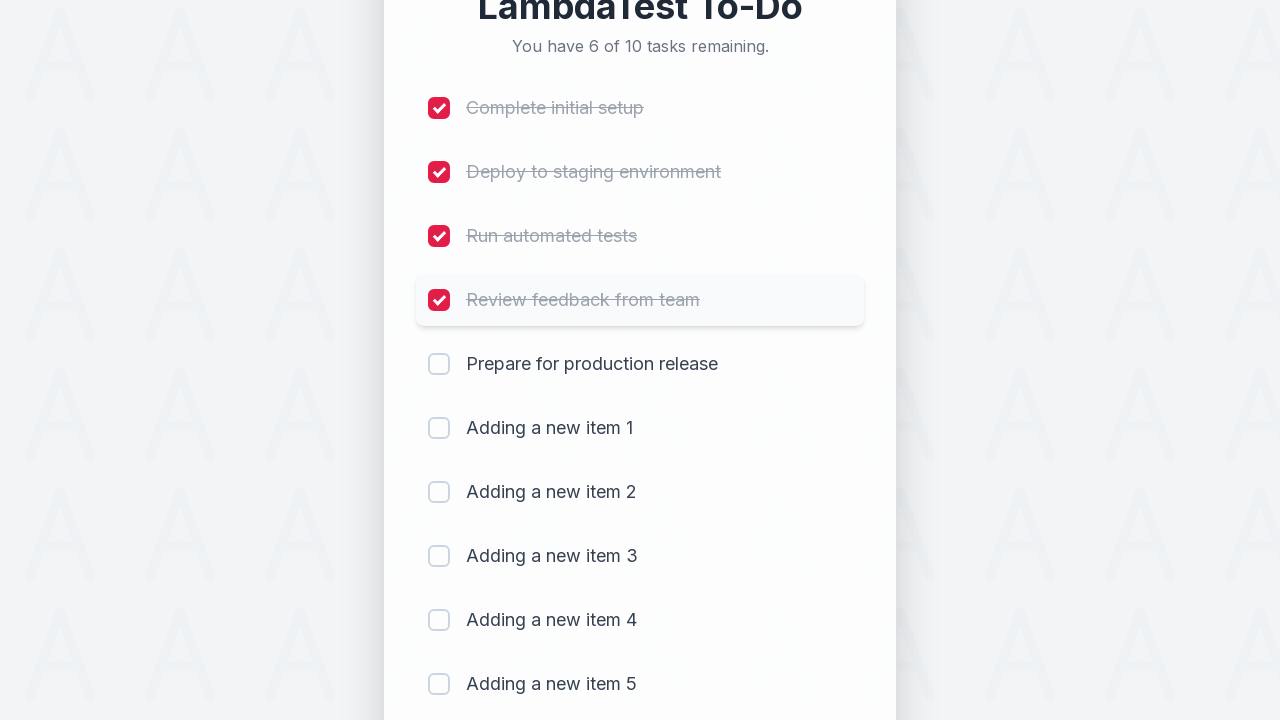

Clicked checkbox to mark item 5 as complete at (439, 364) on (//input[@type='checkbox'])[5]
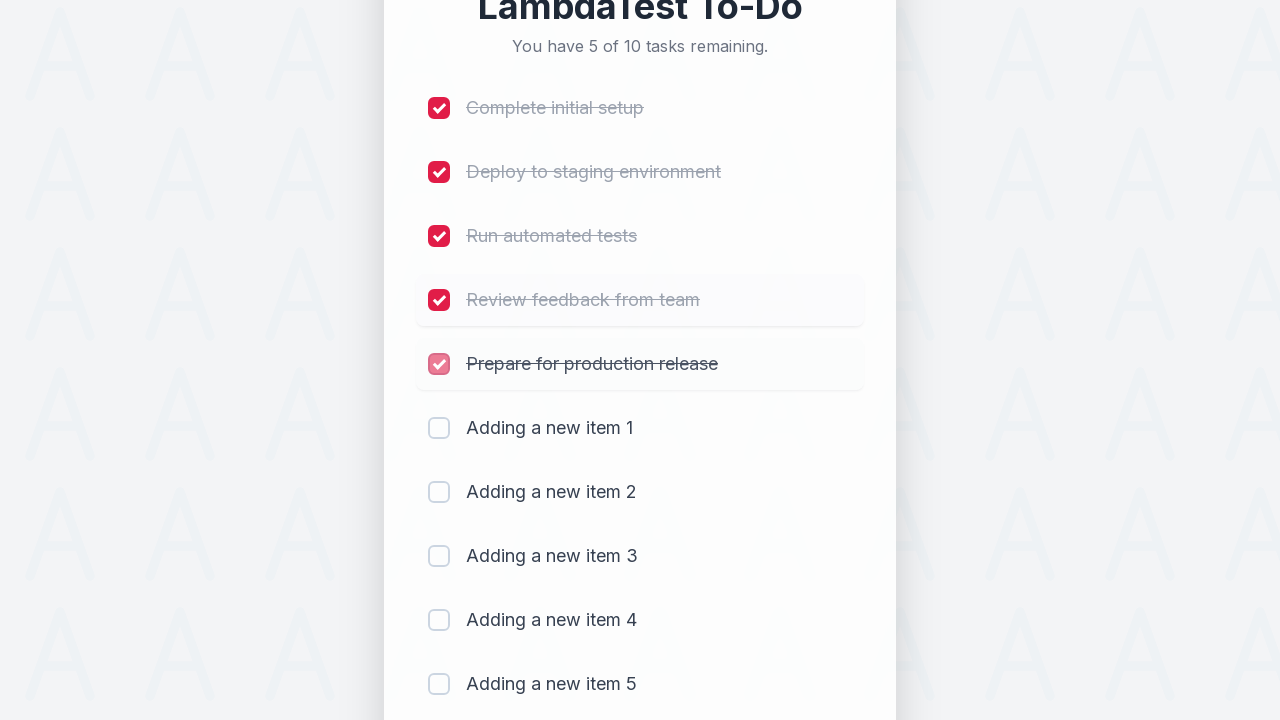

Waited 300ms for item 5 to be marked as complete
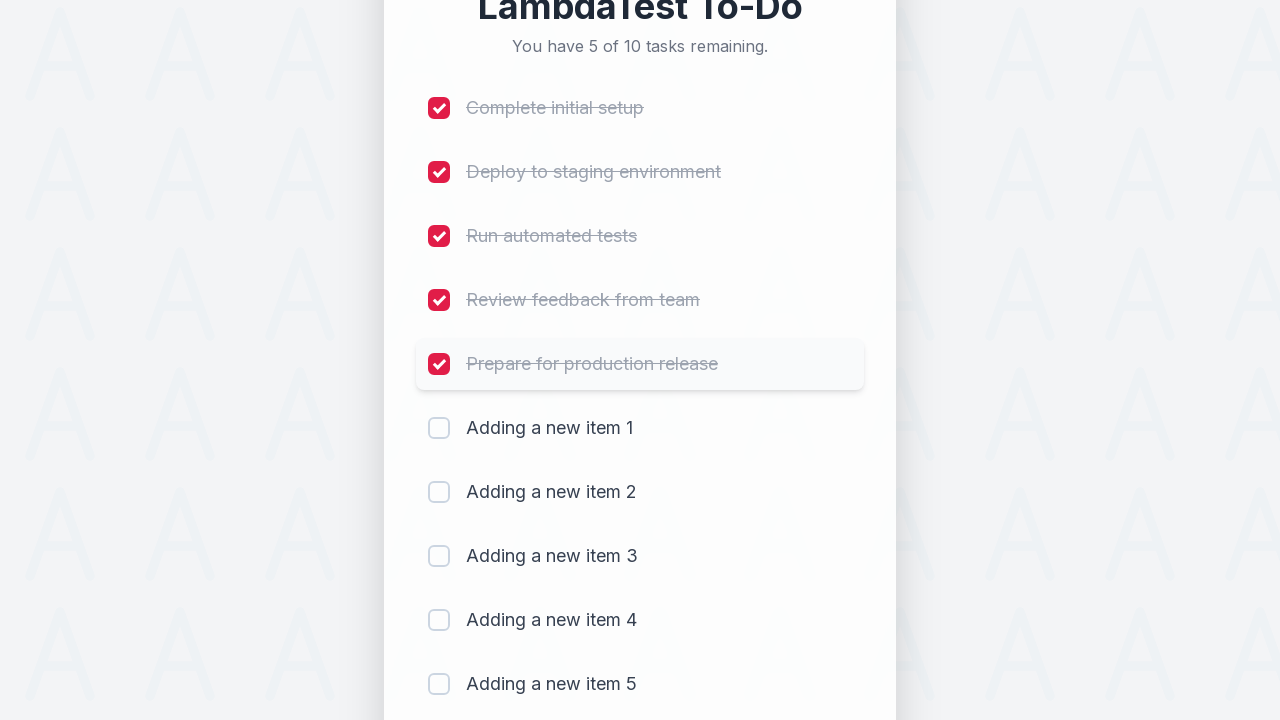

Clicked checkbox to mark item 6 as complete at (439, 428) on (//input[@type='checkbox'])[6]
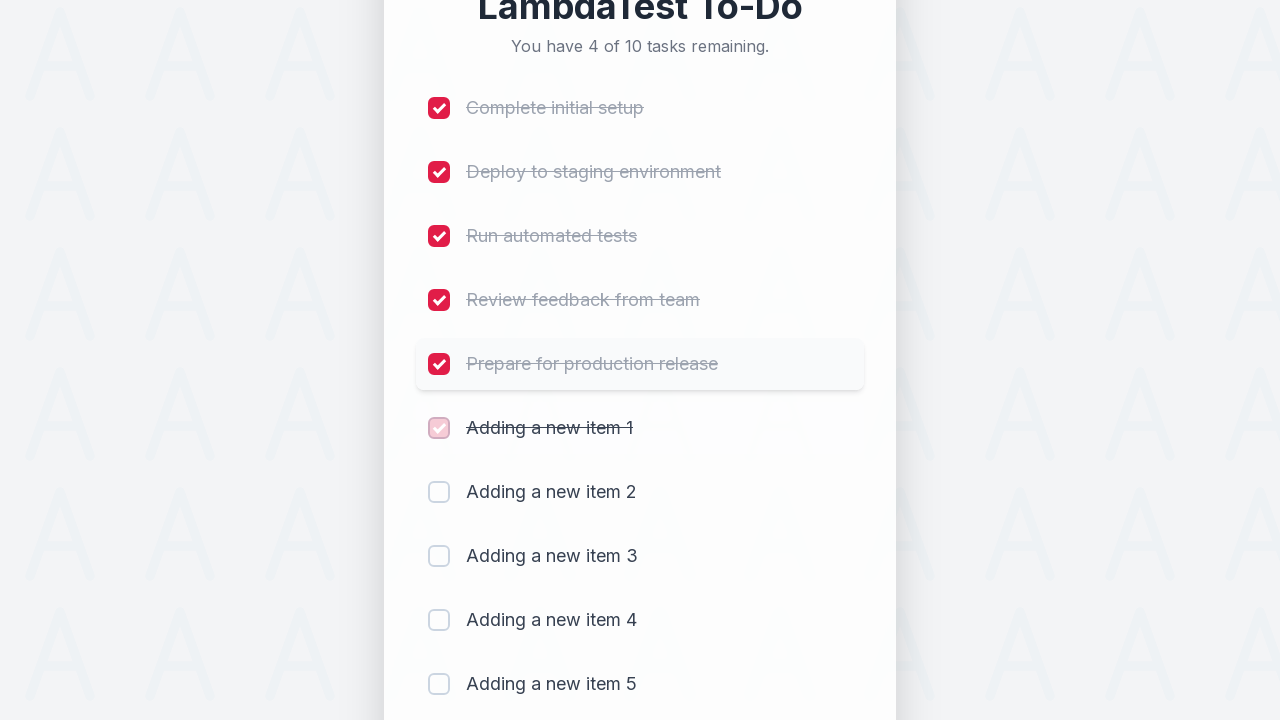

Waited 300ms for item 6 to be marked as complete
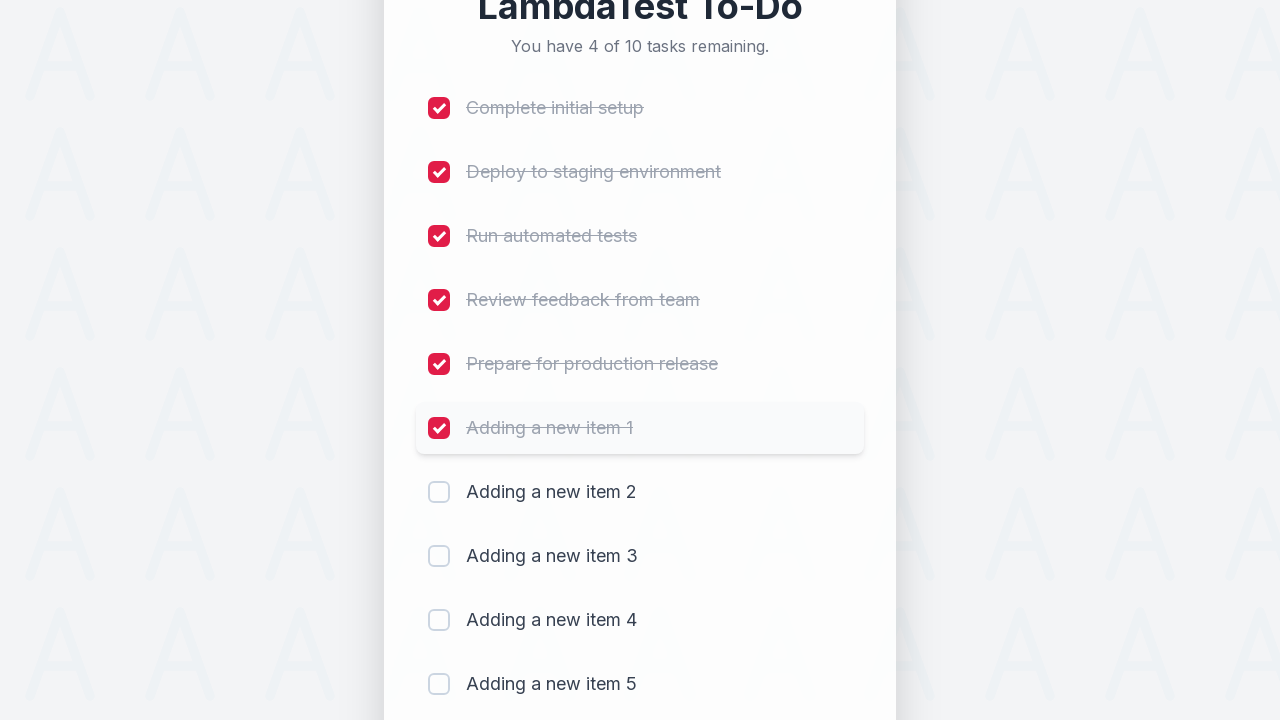

Clicked checkbox to mark item 7 as complete at (439, 492) on (//input[@type='checkbox'])[7]
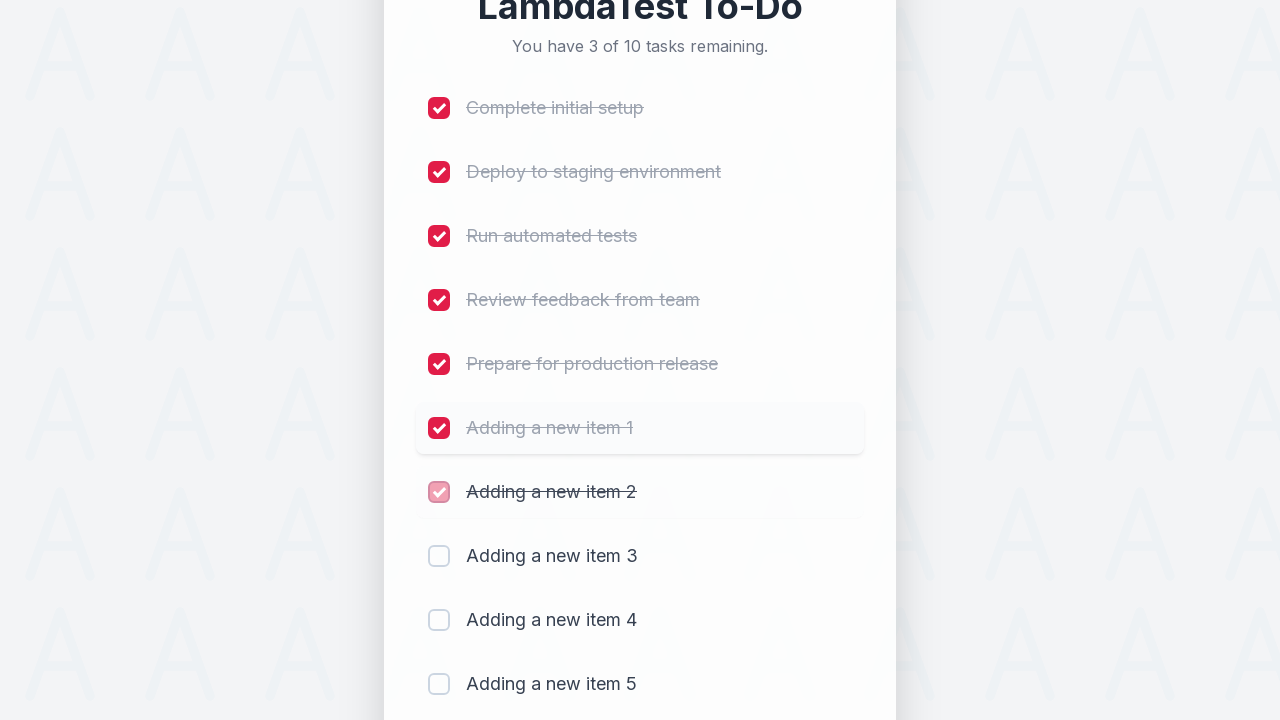

Waited 300ms for item 7 to be marked as complete
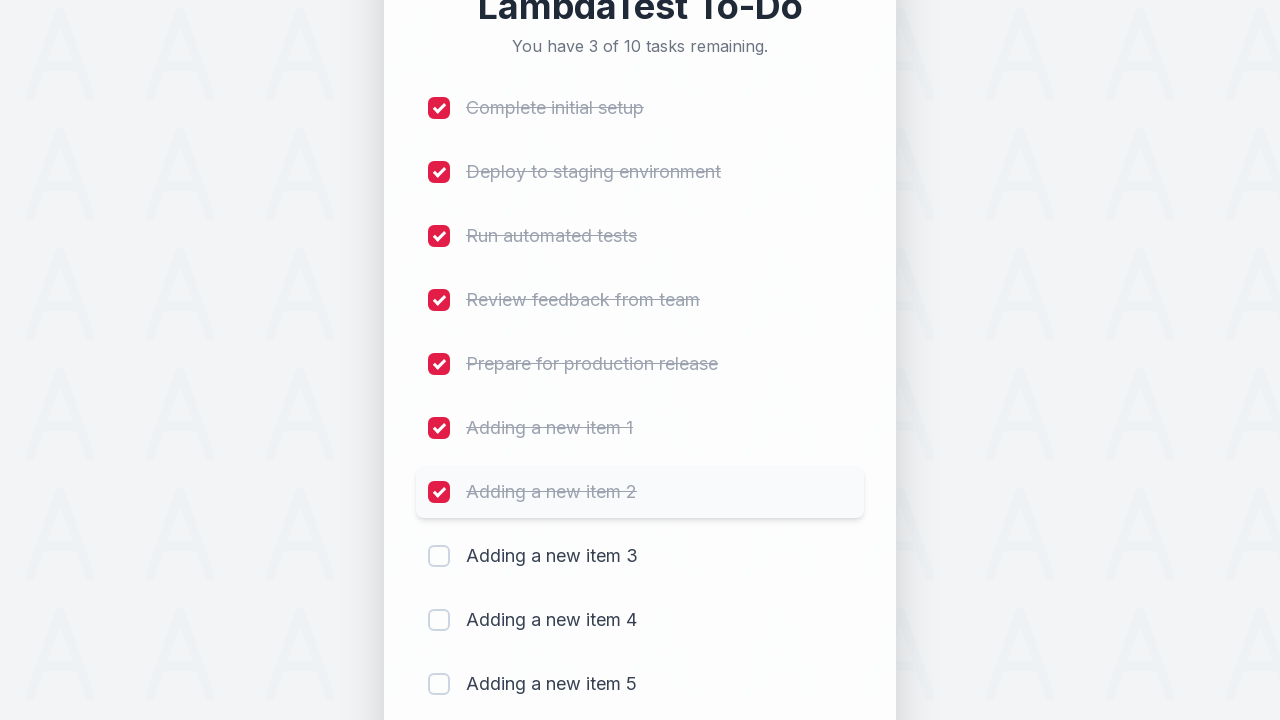

Clicked checkbox to mark item 8 as complete at (439, 556) on (//input[@type='checkbox'])[8]
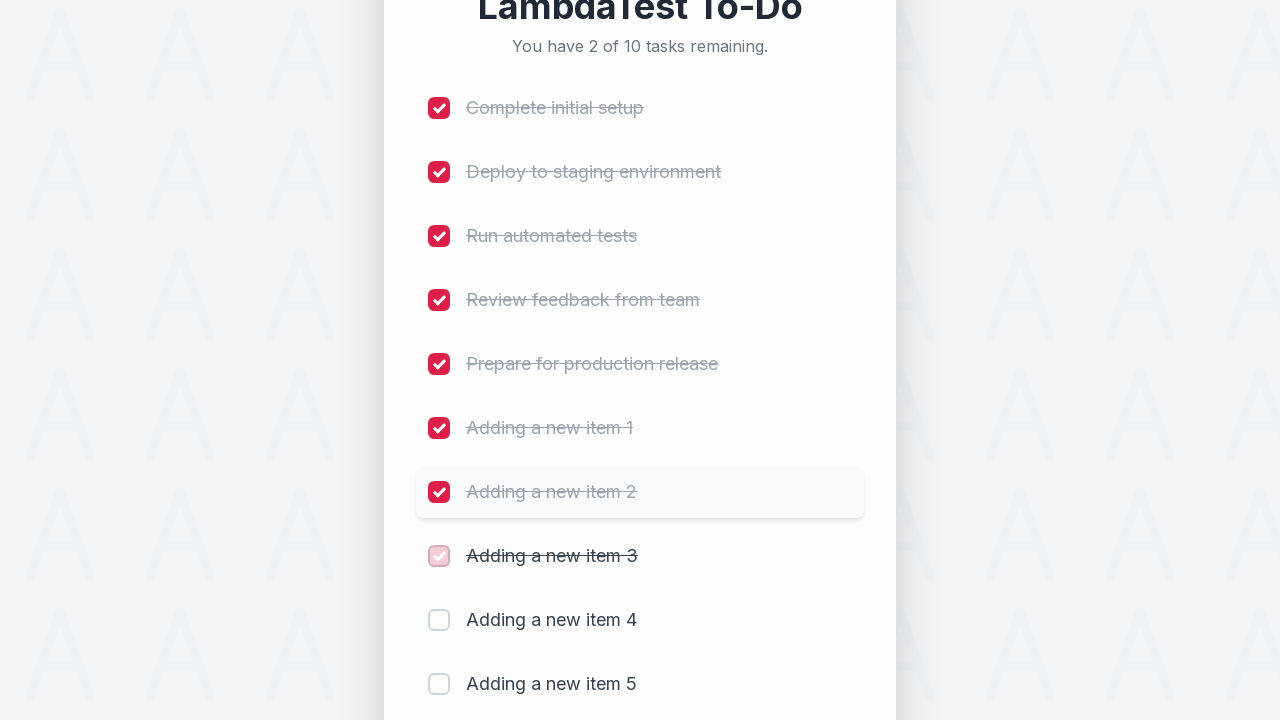

Waited 300ms for item 8 to be marked as complete
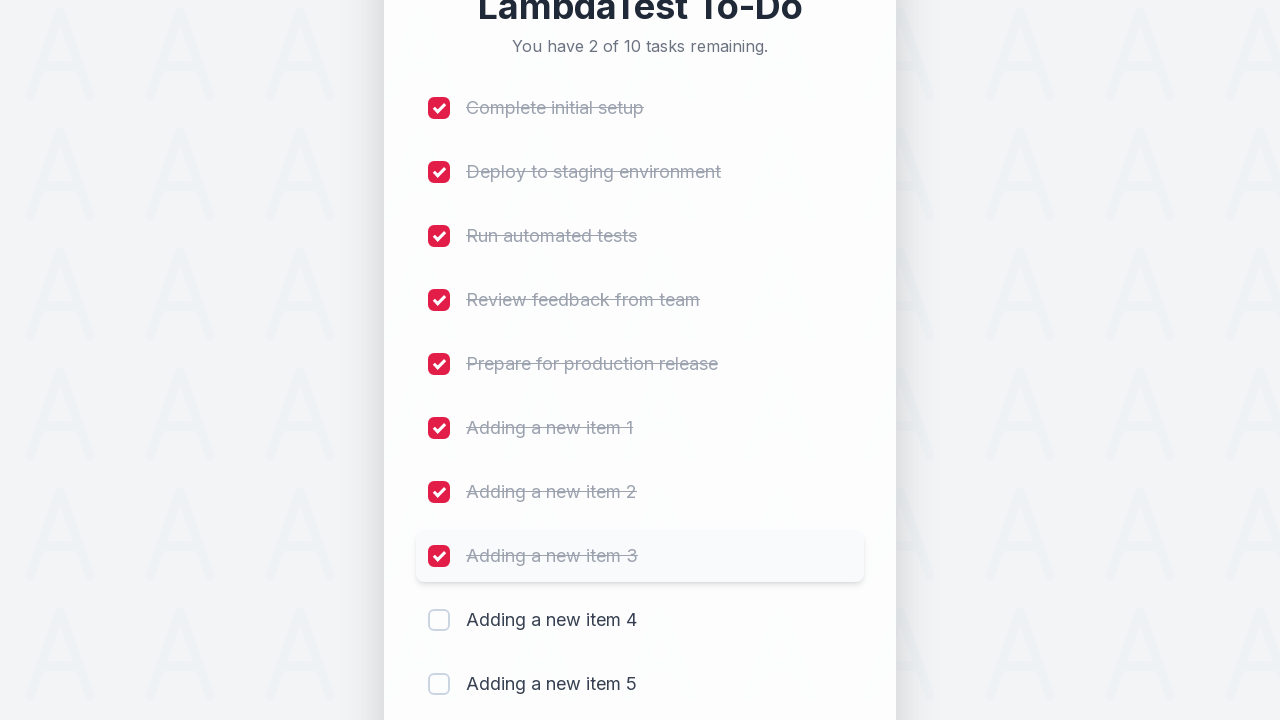

Clicked checkbox to mark item 9 as complete at (439, 620) on (//input[@type='checkbox'])[9]
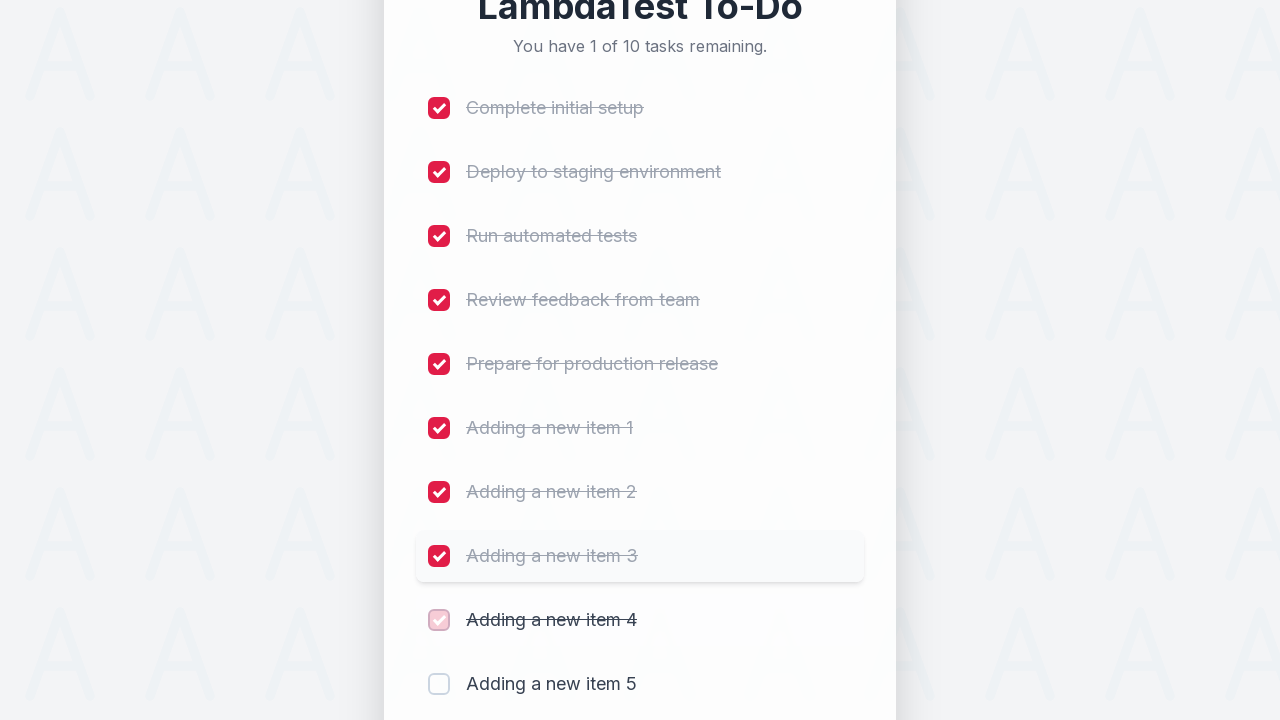

Waited 300ms for item 9 to be marked as complete
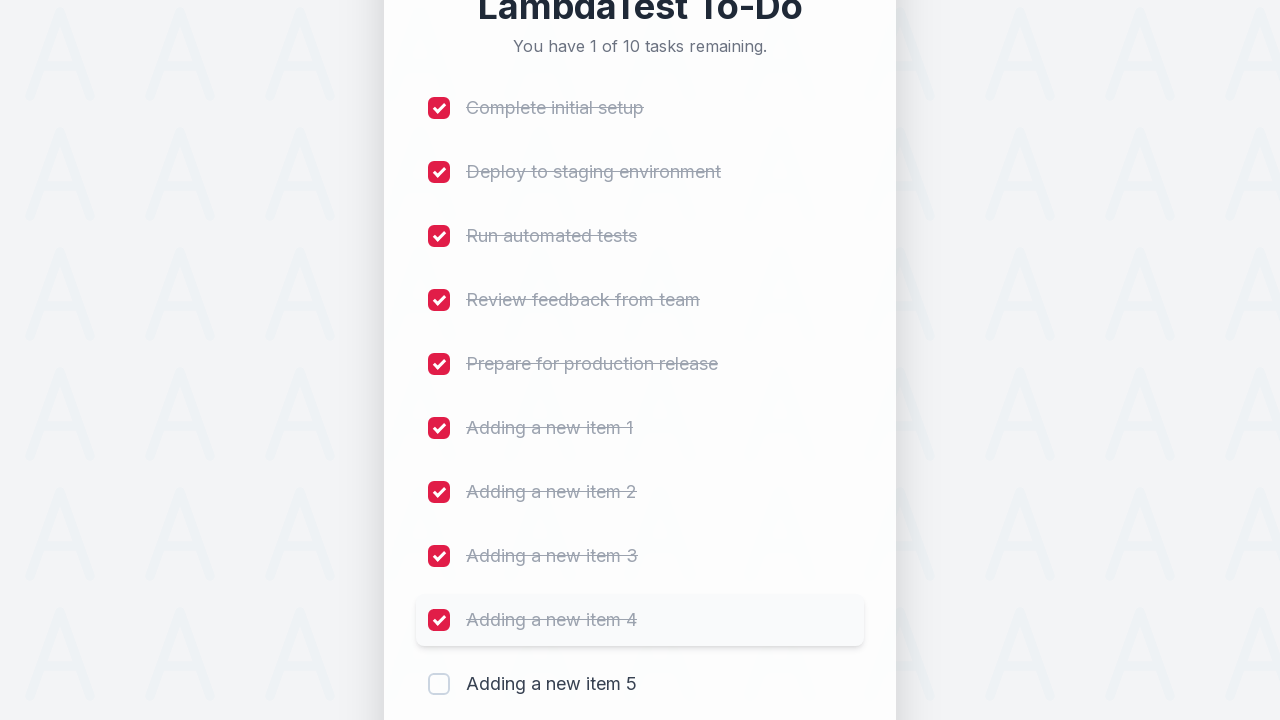

Clicked checkbox to mark item 10 as complete at (439, 684) on (//input[@type='checkbox'])[10]
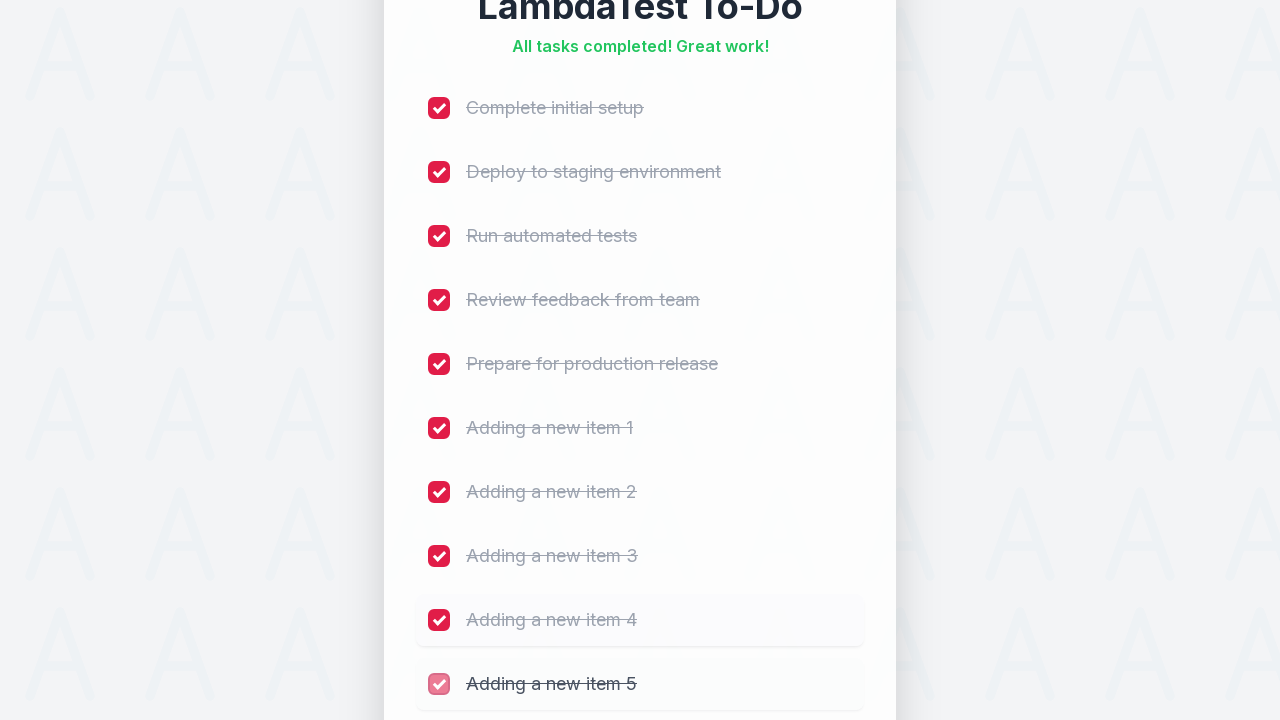

Waited 300ms for item 10 to be marked as complete
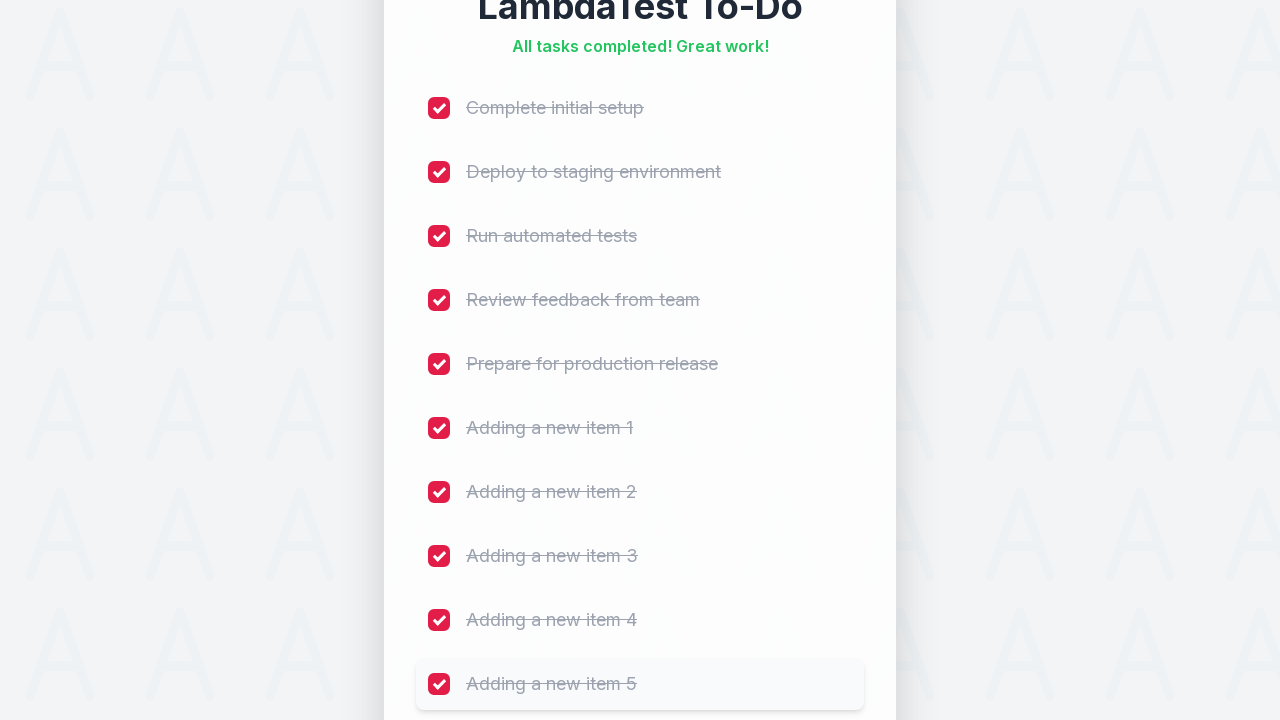

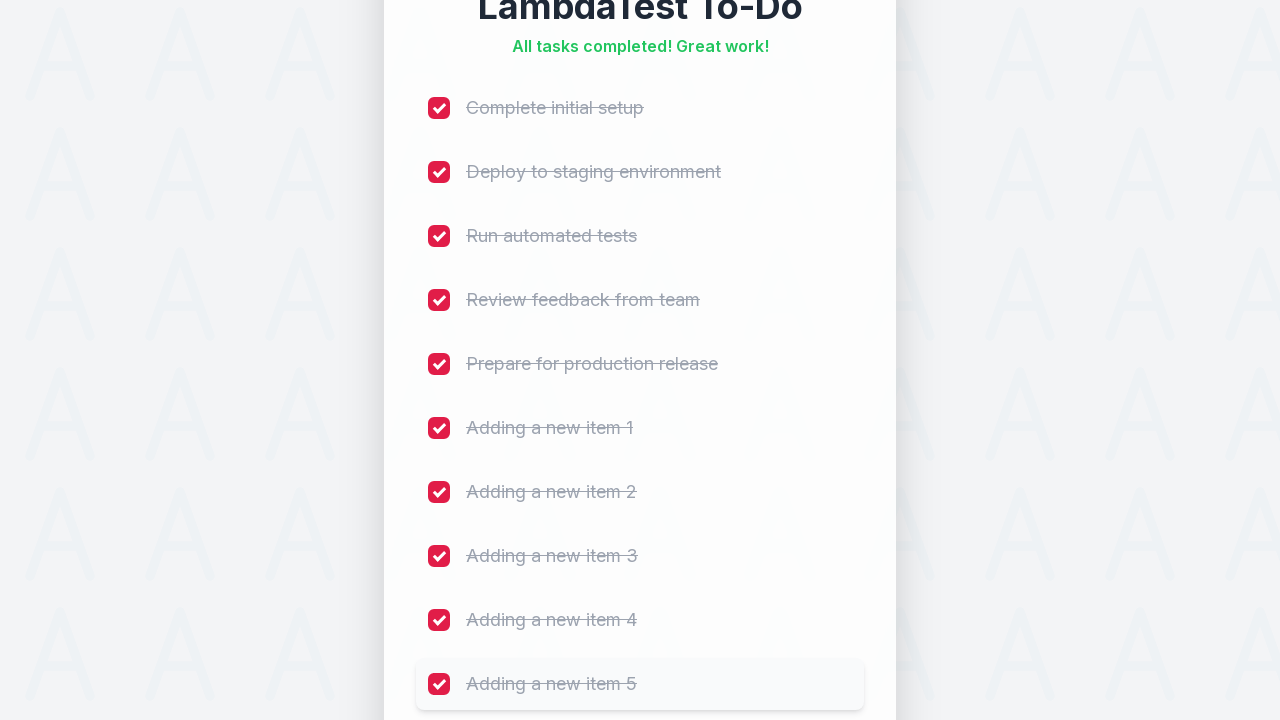